Navigates to ESPN homepage and scrolls down through the page content to test infinite scroll functionality

Starting URL: http://www.espn.com

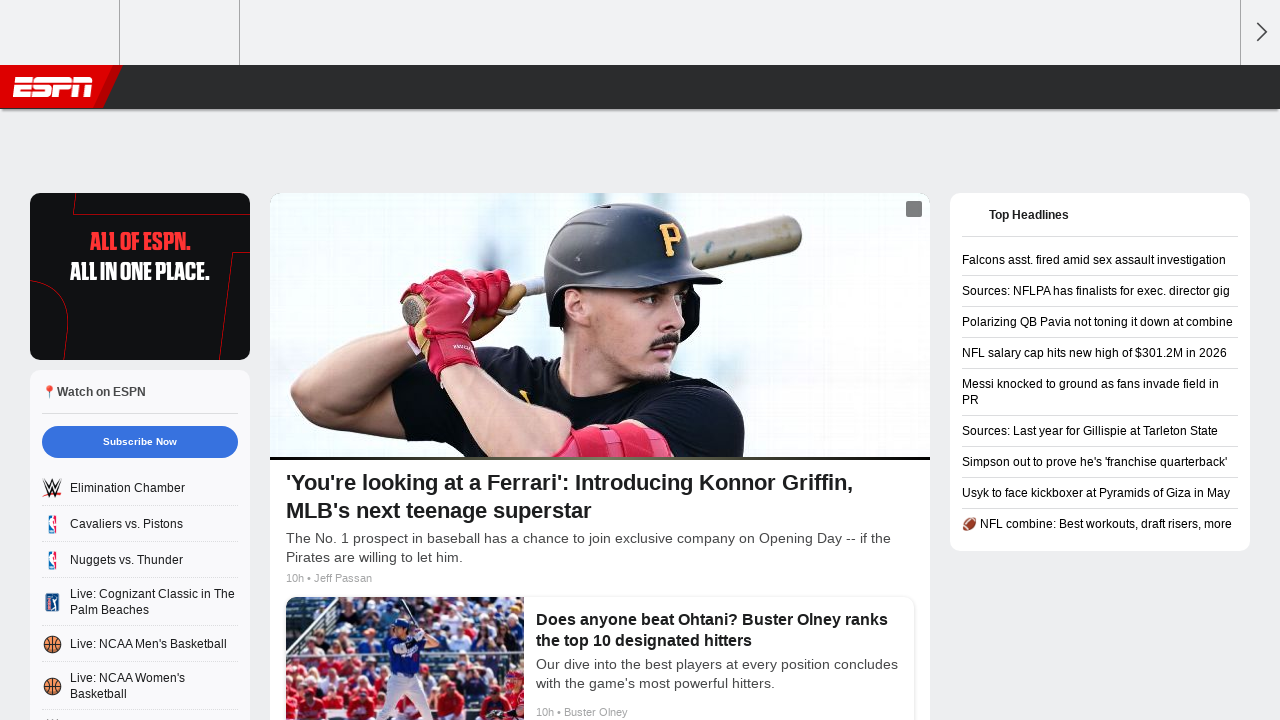

ESPN homepage loaded and network idle
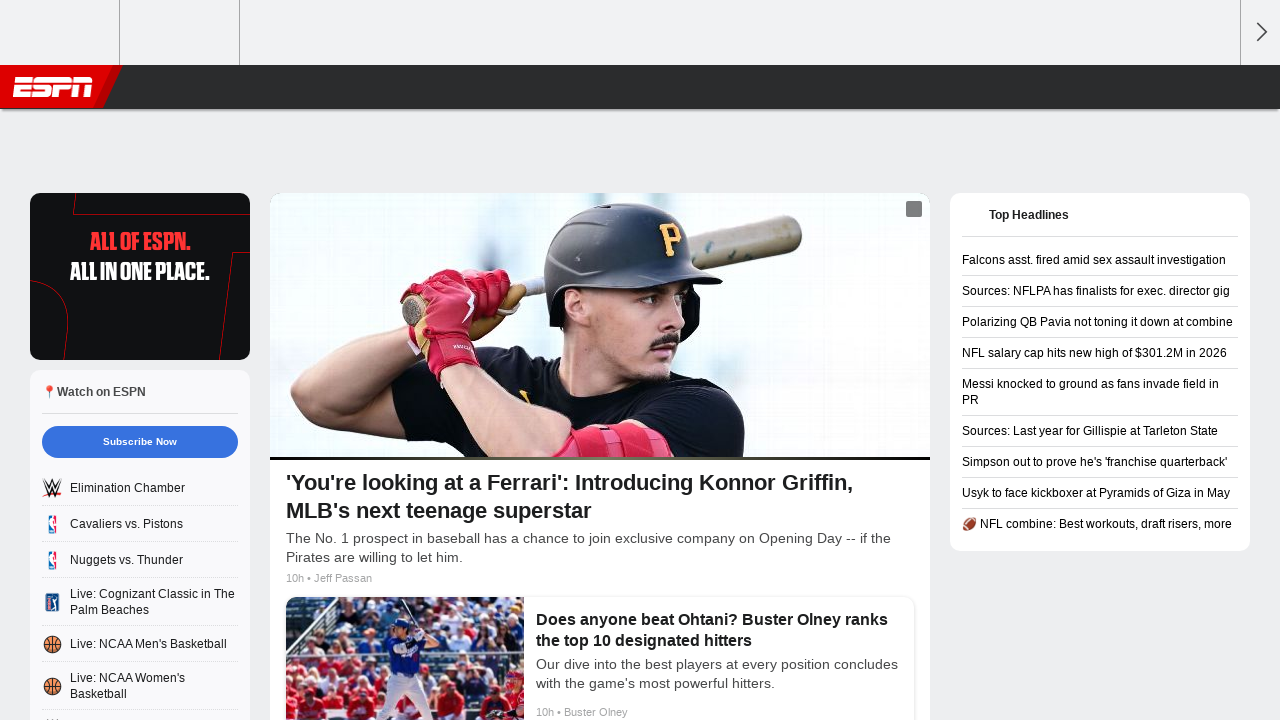

Scrolled down by one viewport height (scroll 1/20)
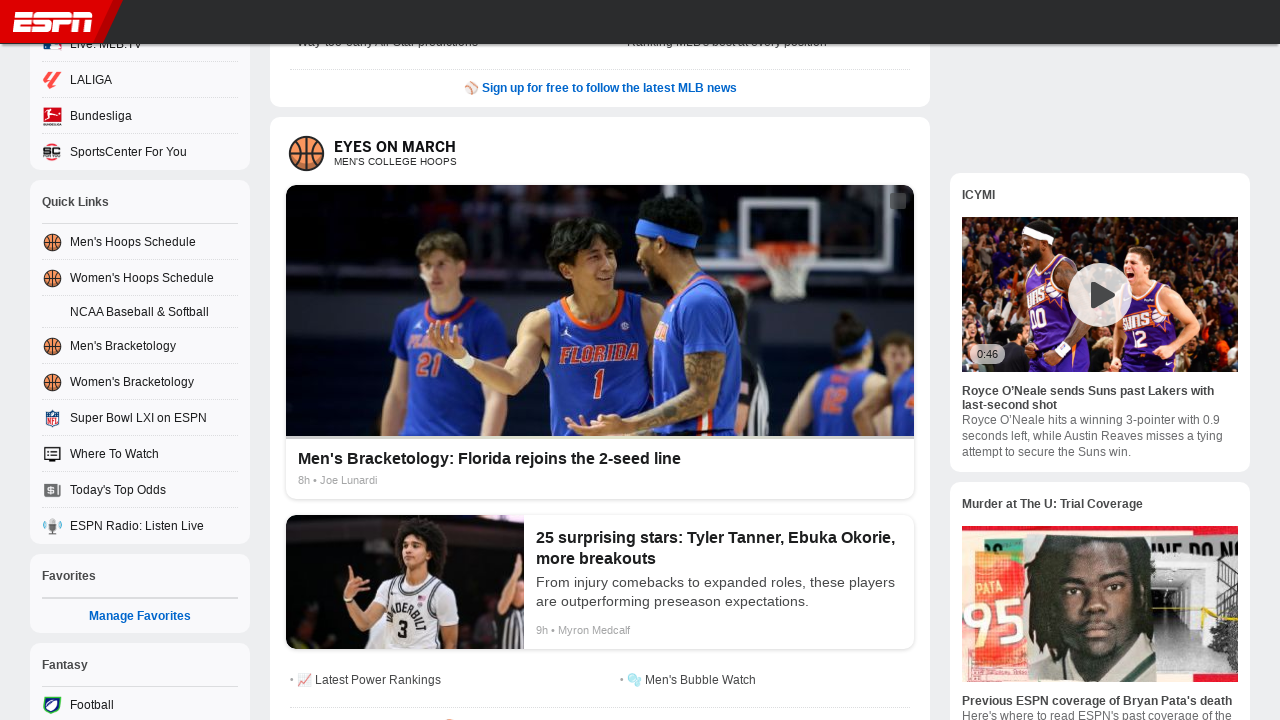

Waited 500ms for content to load after scroll 1/20
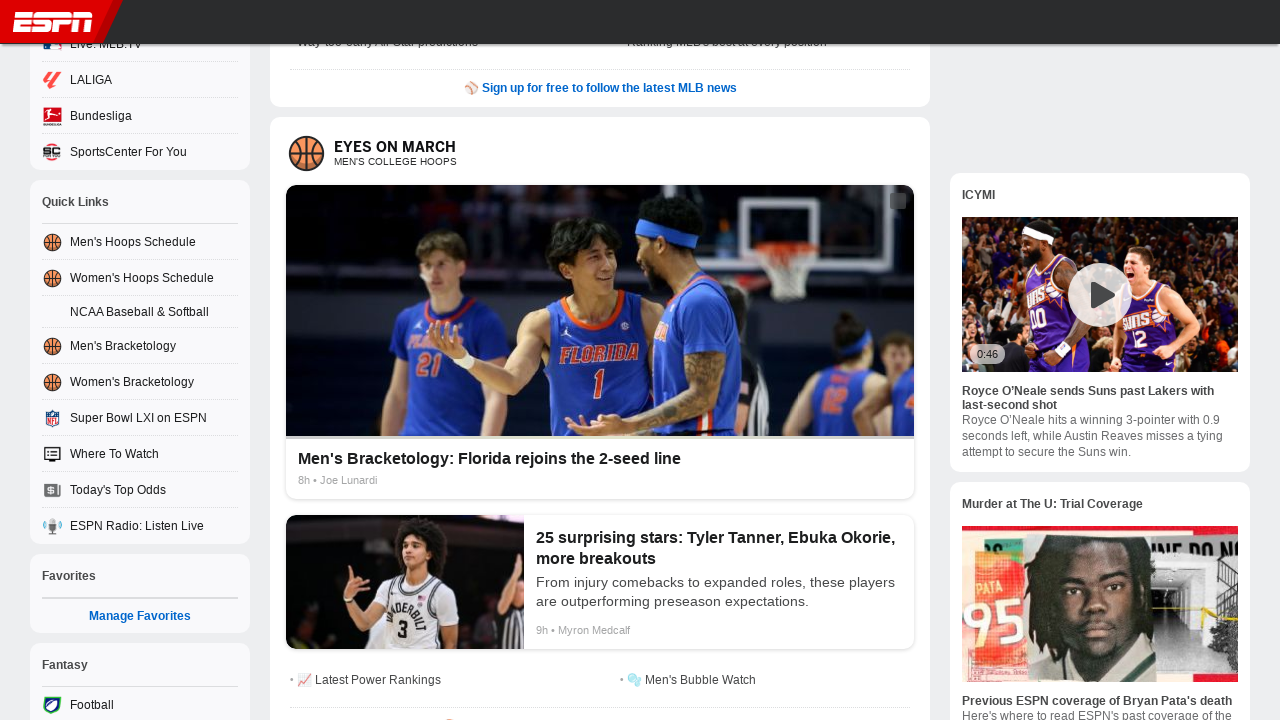

Scrolled down by one viewport height (scroll 2/20)
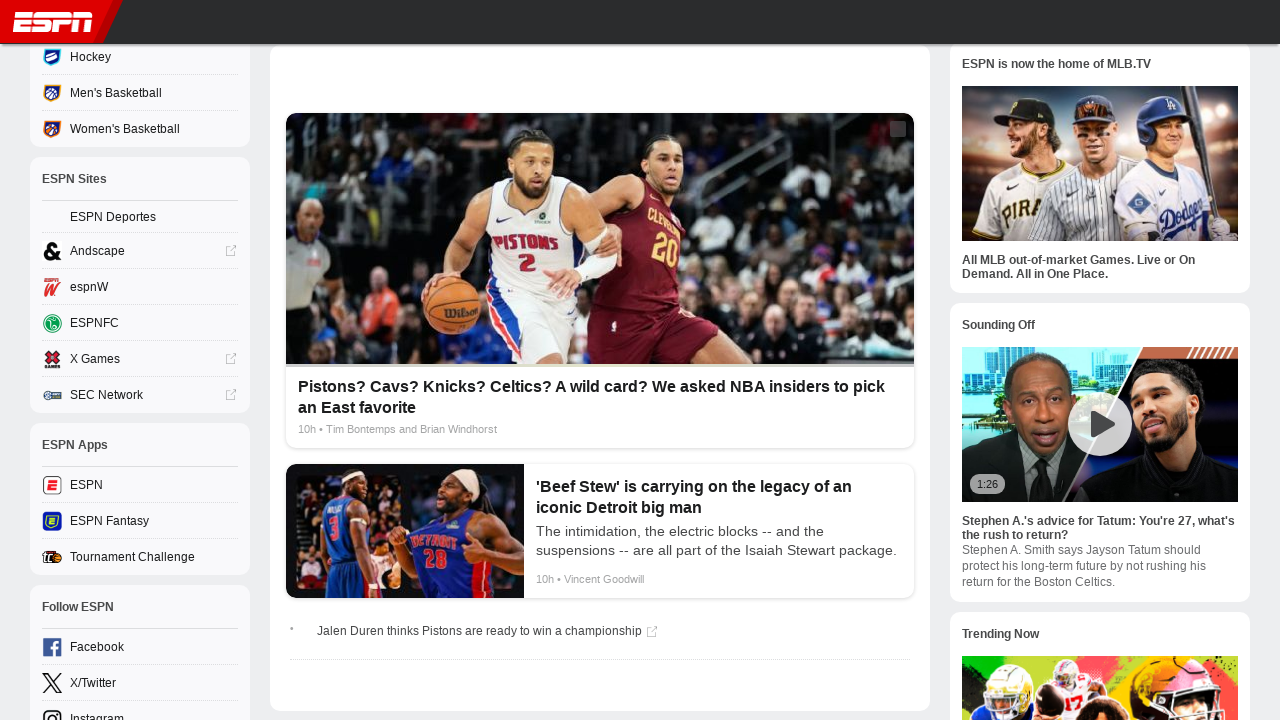

Waited 500ms for content to load after scroll 2/20
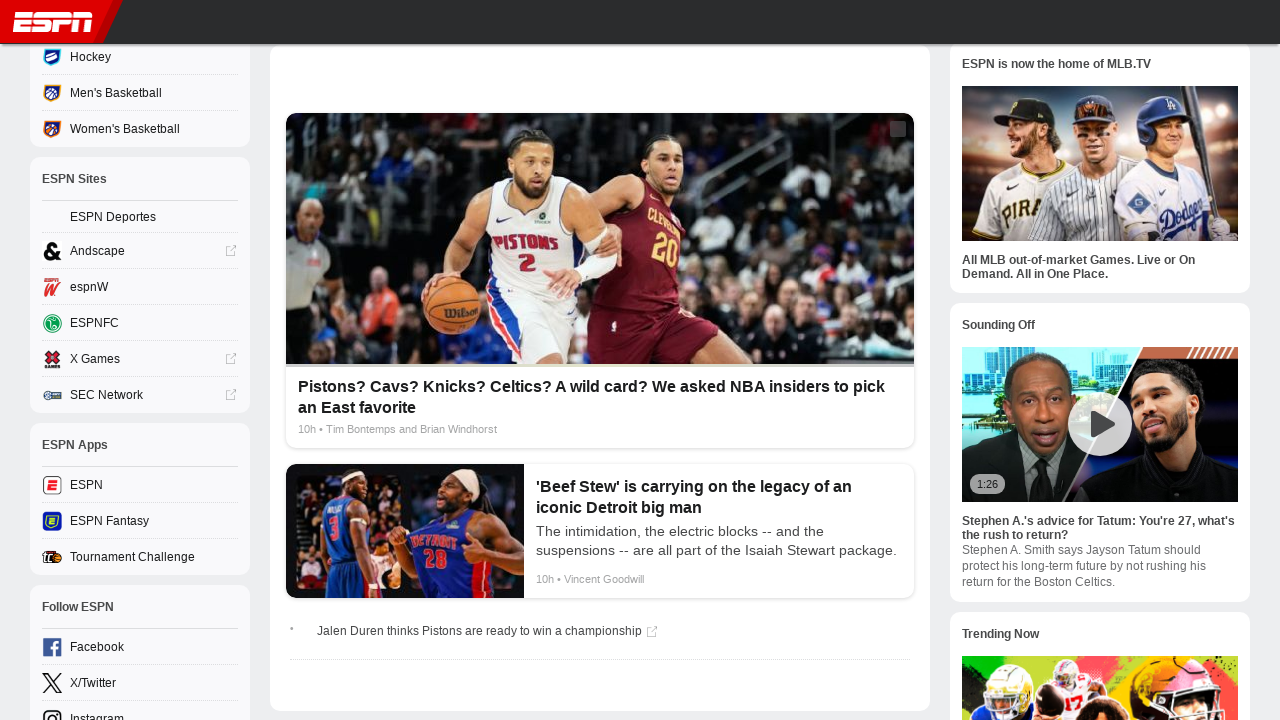

Scrolled down by one viewport height (scroll 3/20)
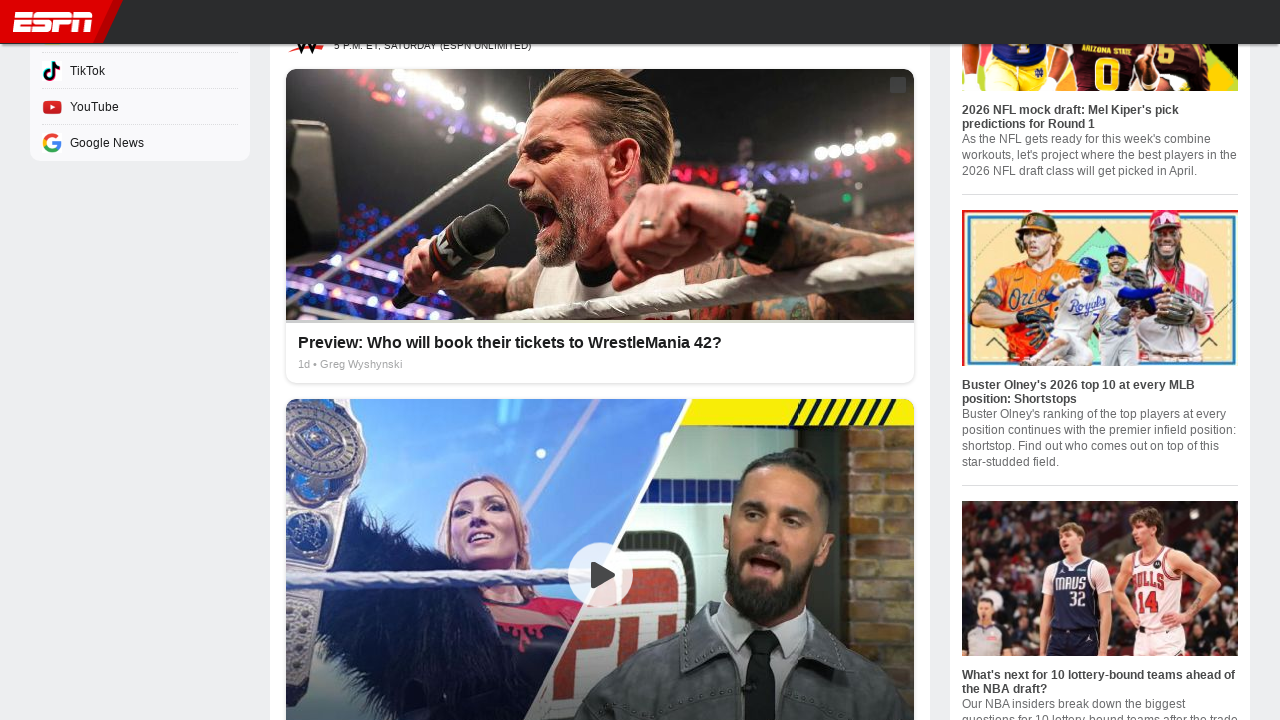

Waited 500ms for content to load after scroll 3/20
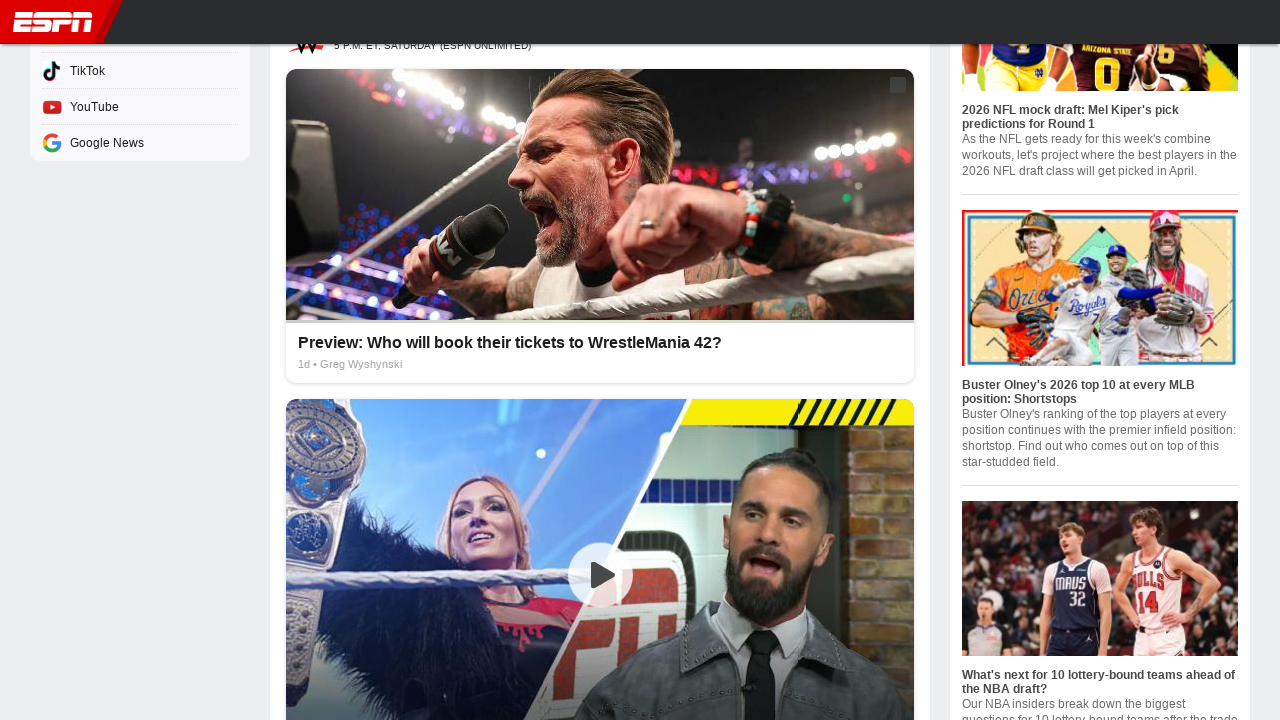

Scrolled down by one viewport height (scroll 4/20)
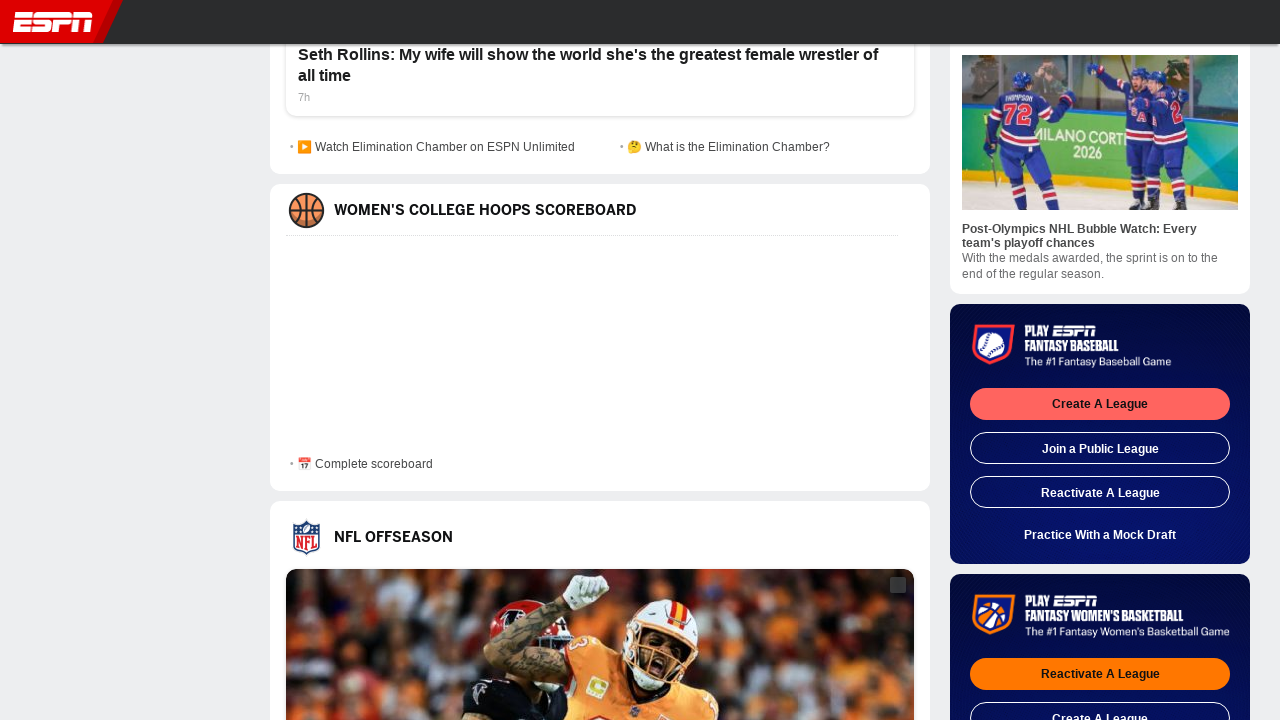

Waited 500ms for content to load after scroll 4/20
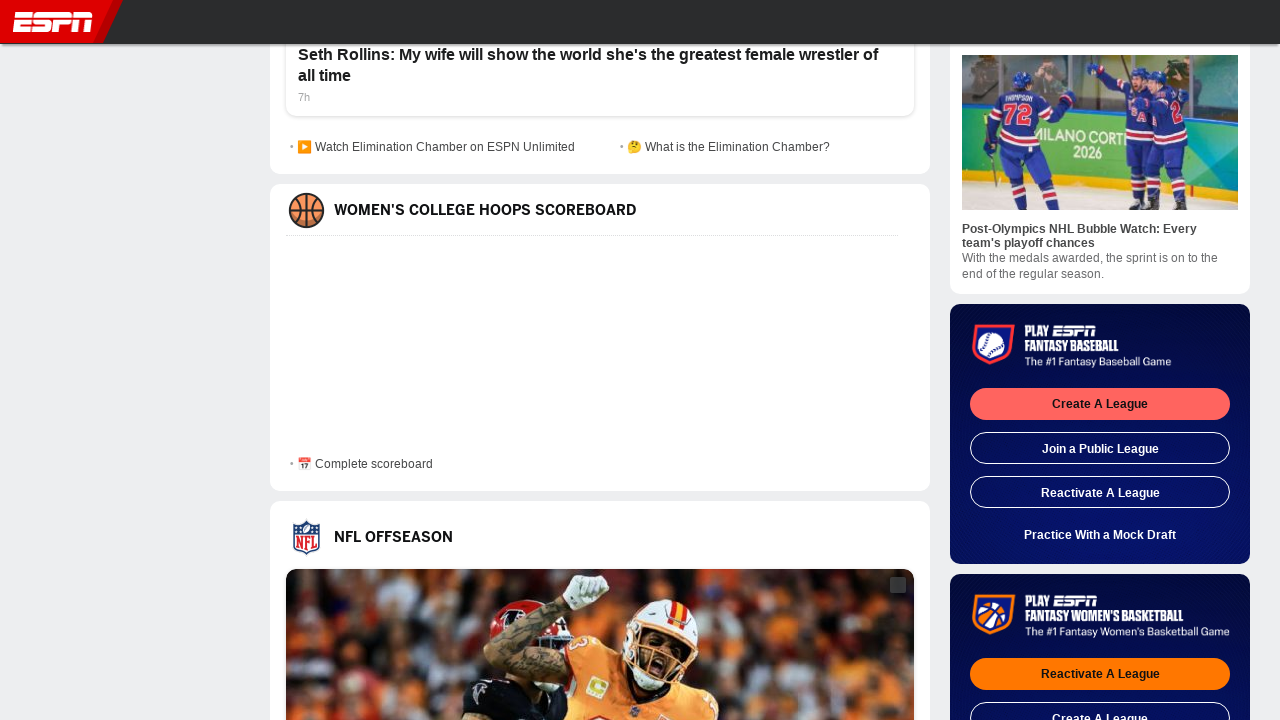

Scrolled down by one viewport height (scroll 5/20)
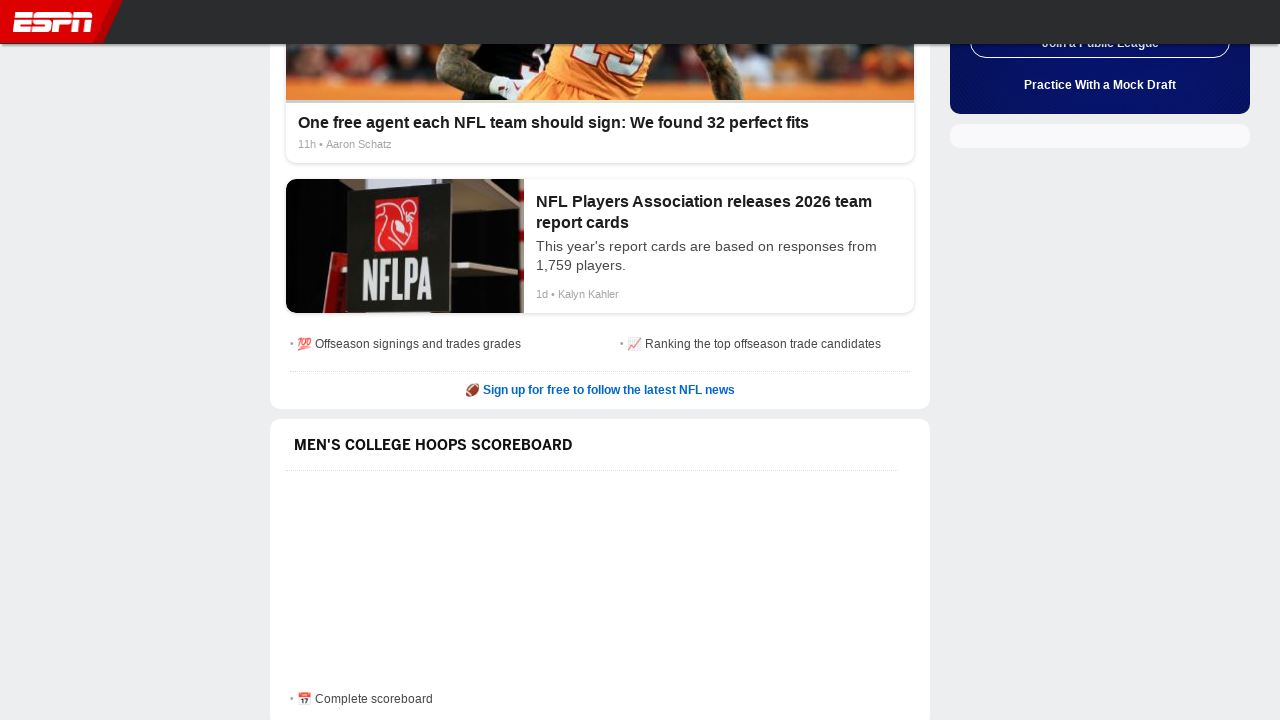

Waited 500ms for content to load after scroll 5/20
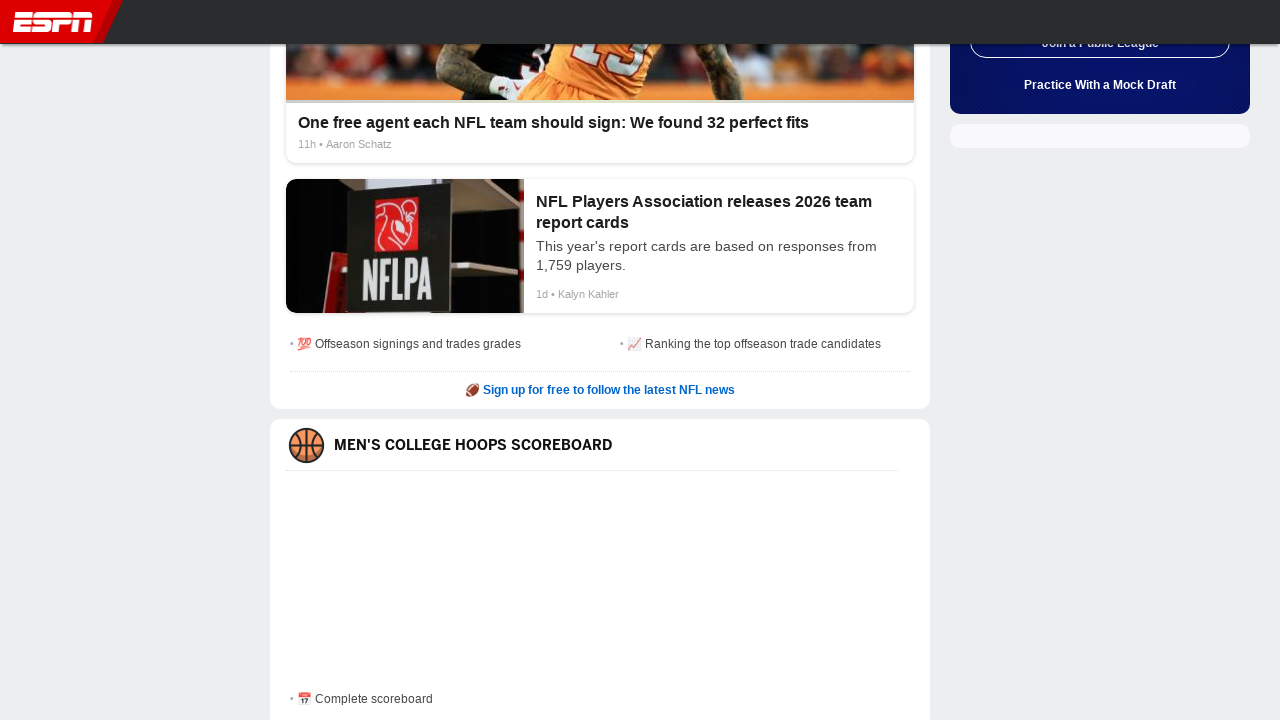

Scrolled down by one viewport height (scroll 6/20)
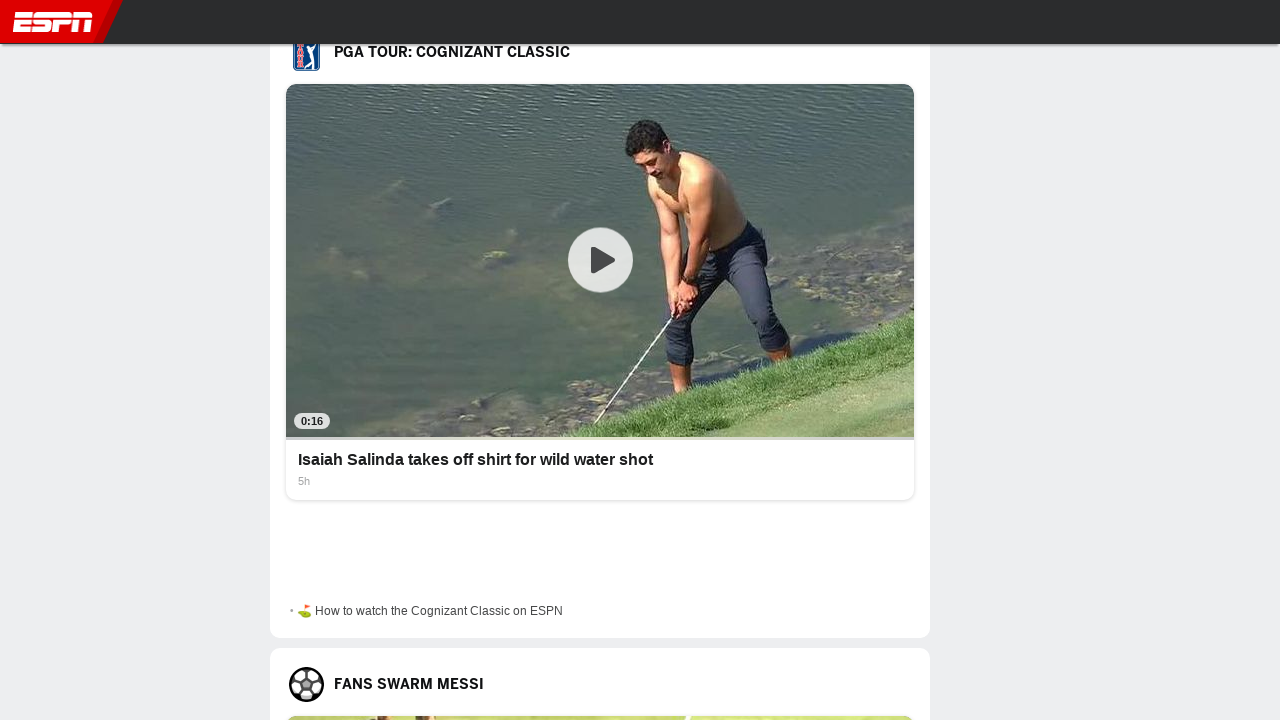

Waited 500ms for content to load after scroll 6/20
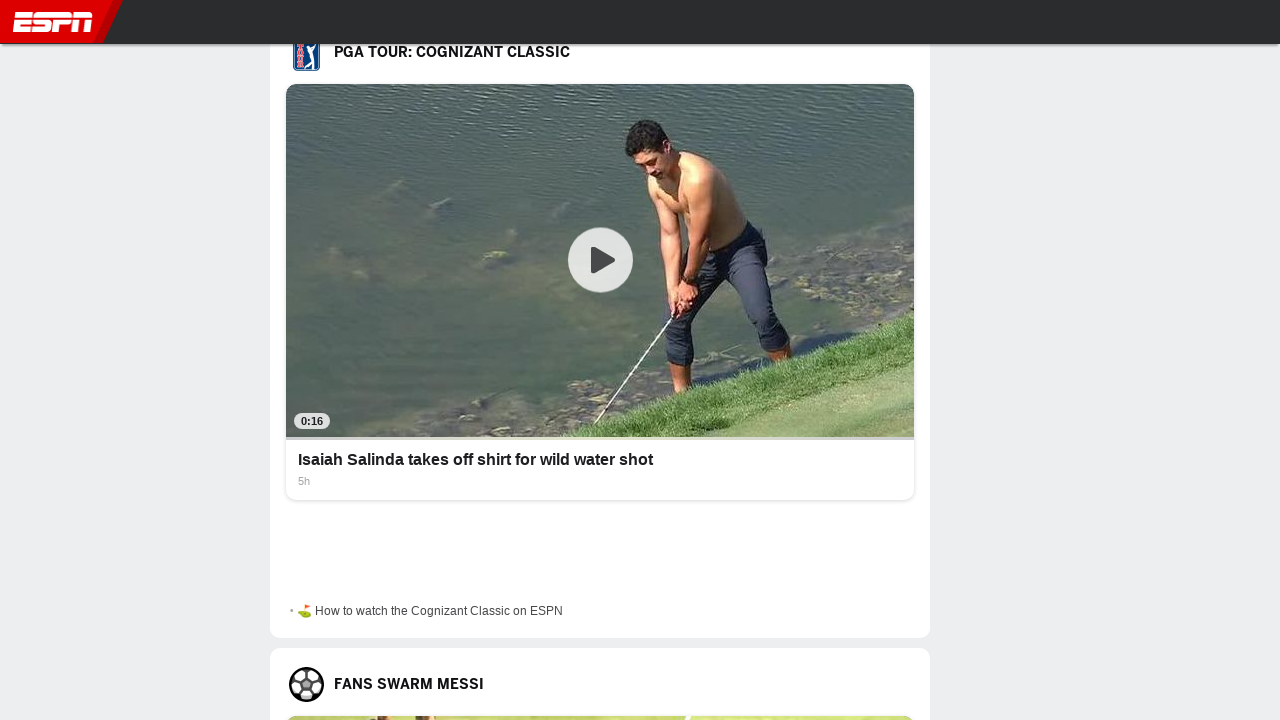

Scrolled down by one viewport height (scroll 7/20)
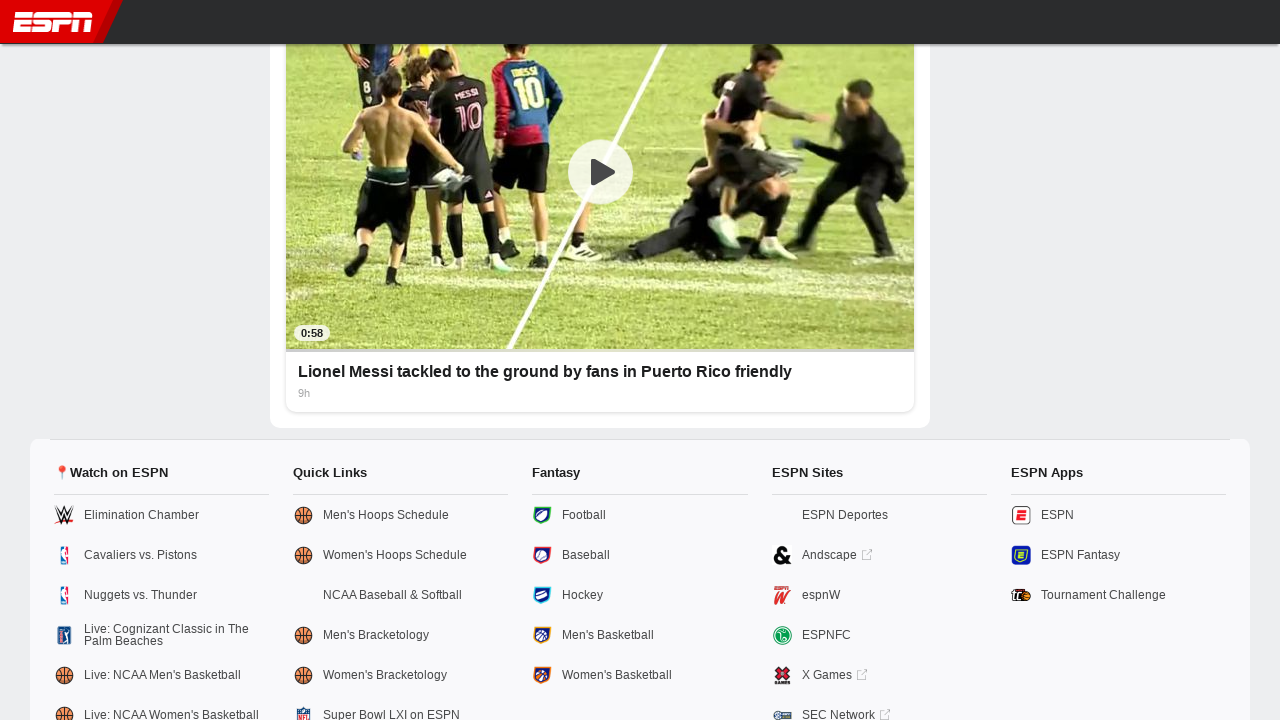

Waited 500ms for content to load after scroll 7/20
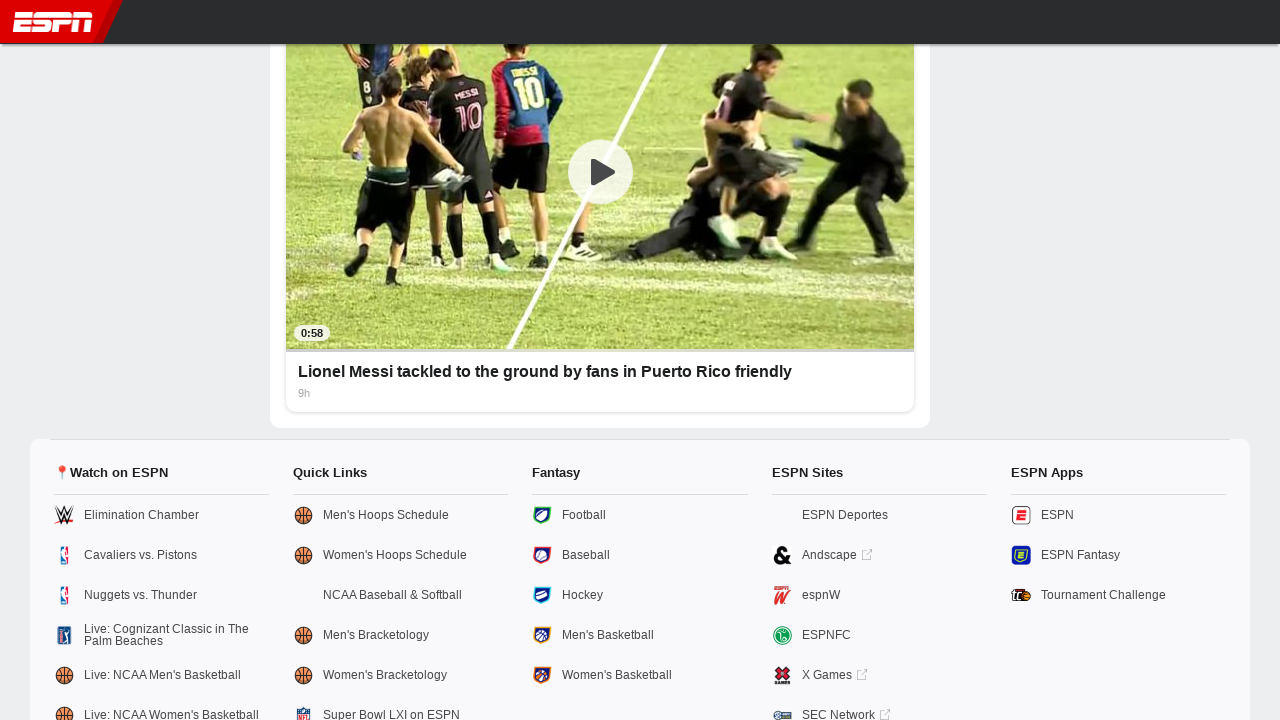

Scrolled down by one viewport height (scroll 8/20)
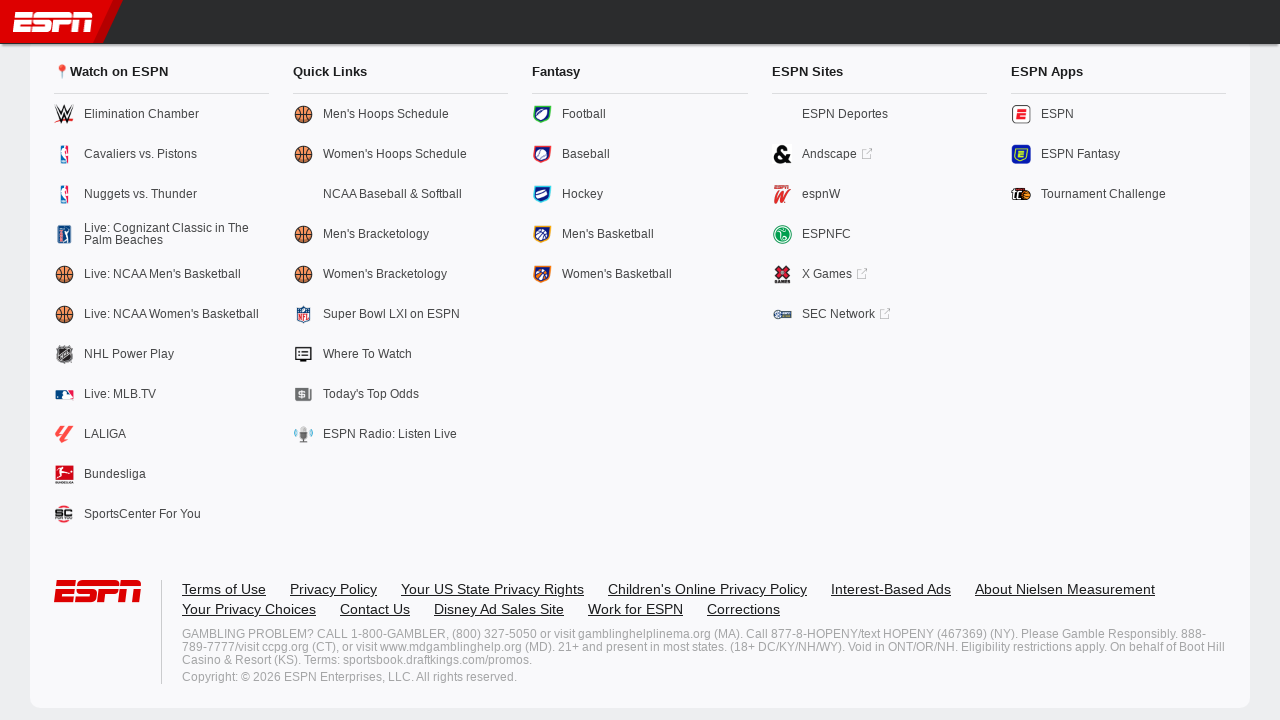

Waited 500ms for content to load after scroll 8/20
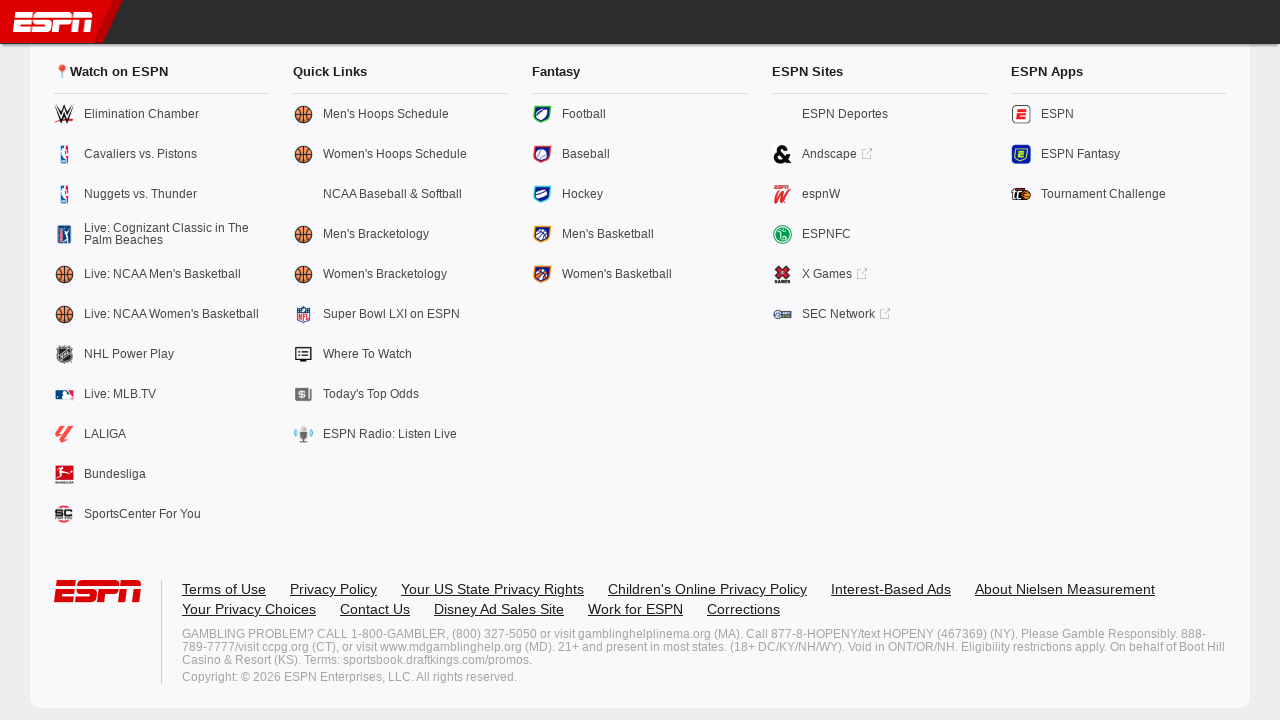

Scrolled down by one viewport height (scroll 9/20)
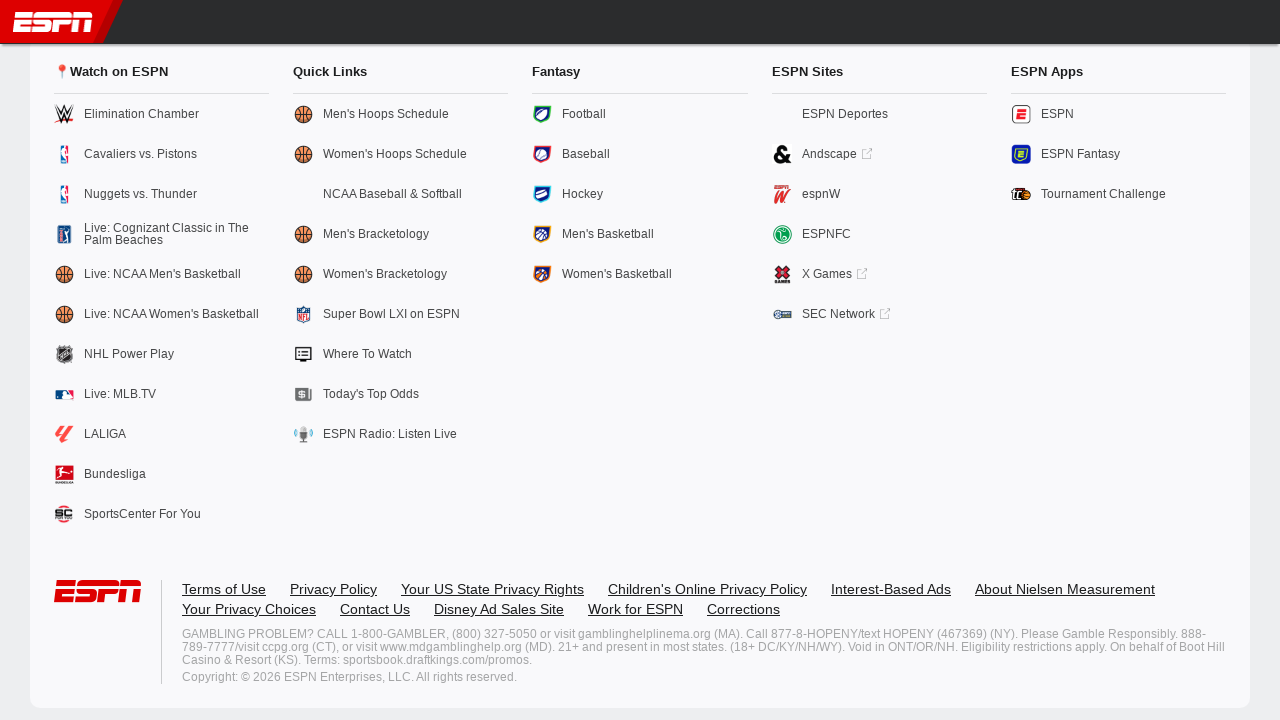

Waited 500ms for content to load after scroll 9/20
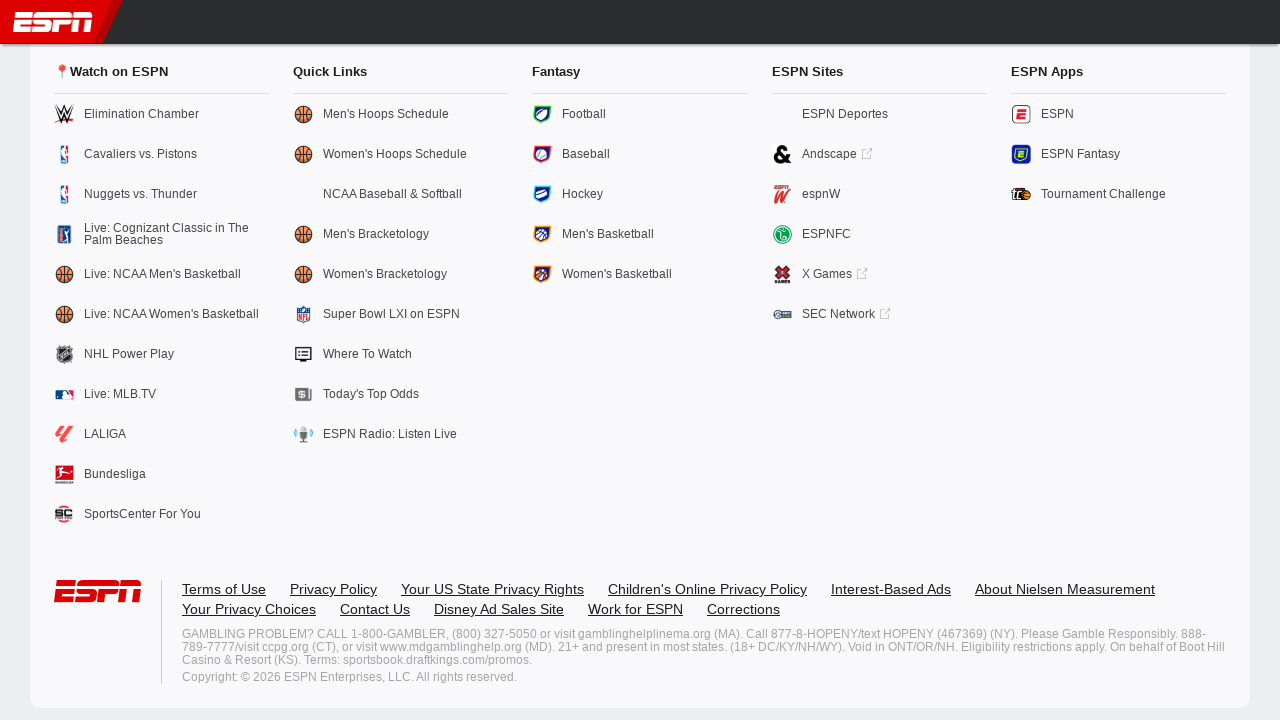

Scrolled down by one viewport height (scroll 10/20)
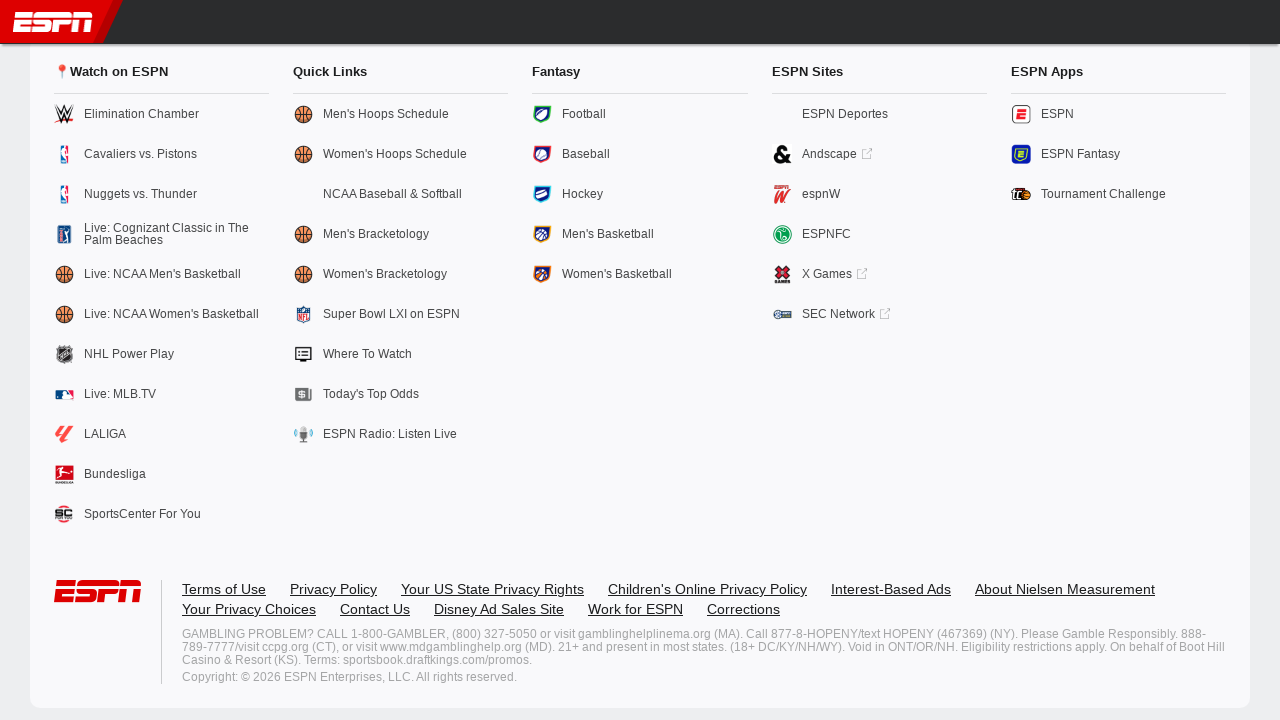

Waited 500ms for content to load after scroll 10/20
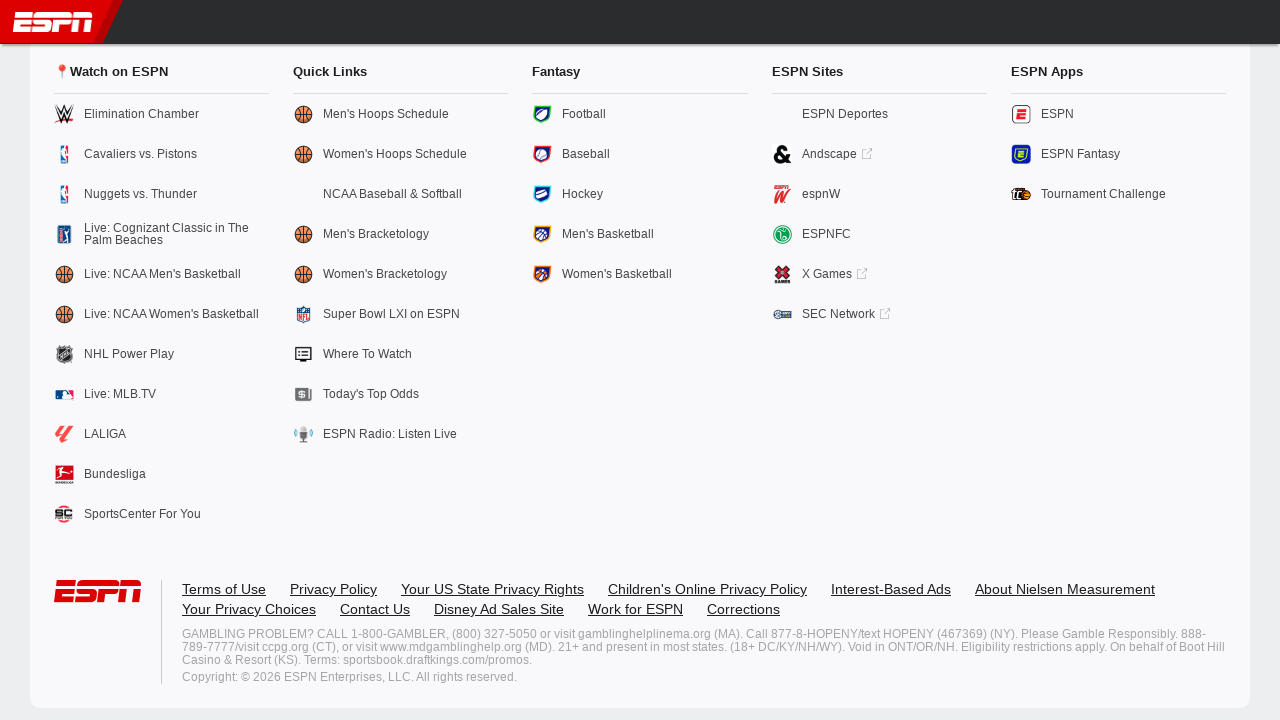

Scrolled down by one viewport height (scroll 11/20)
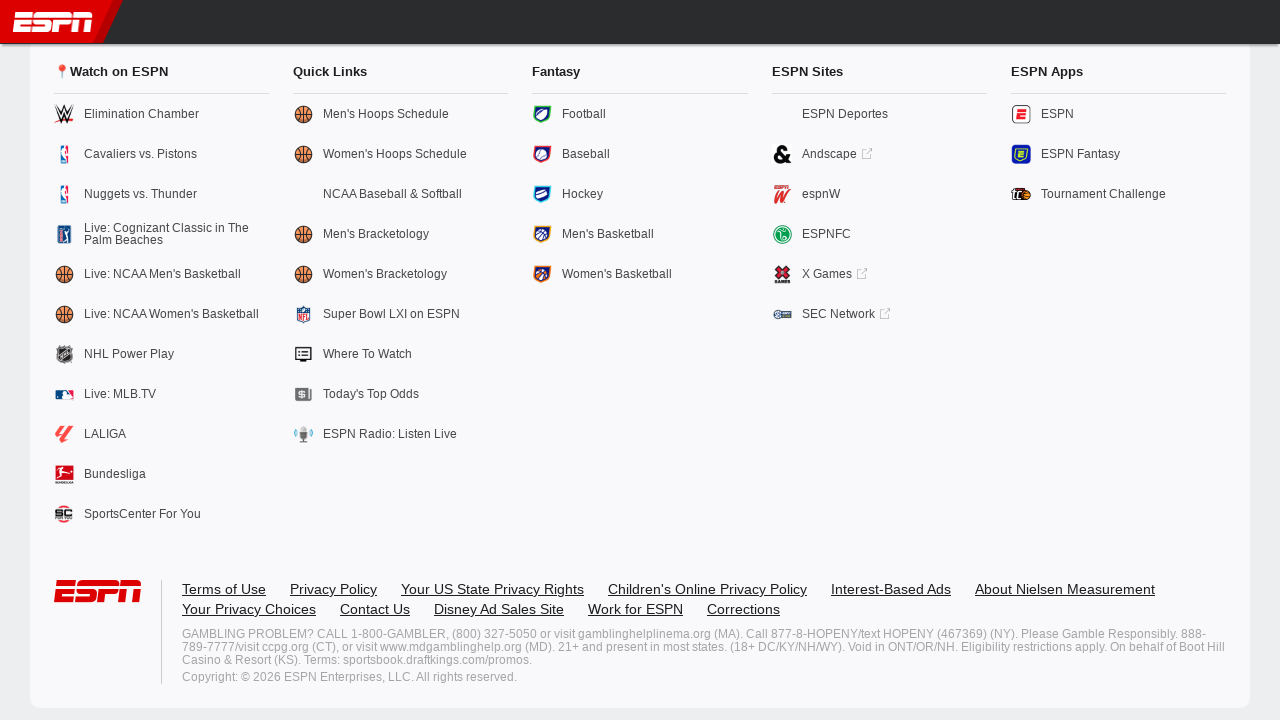

Waited 500ms for content to load after scroll 11/20
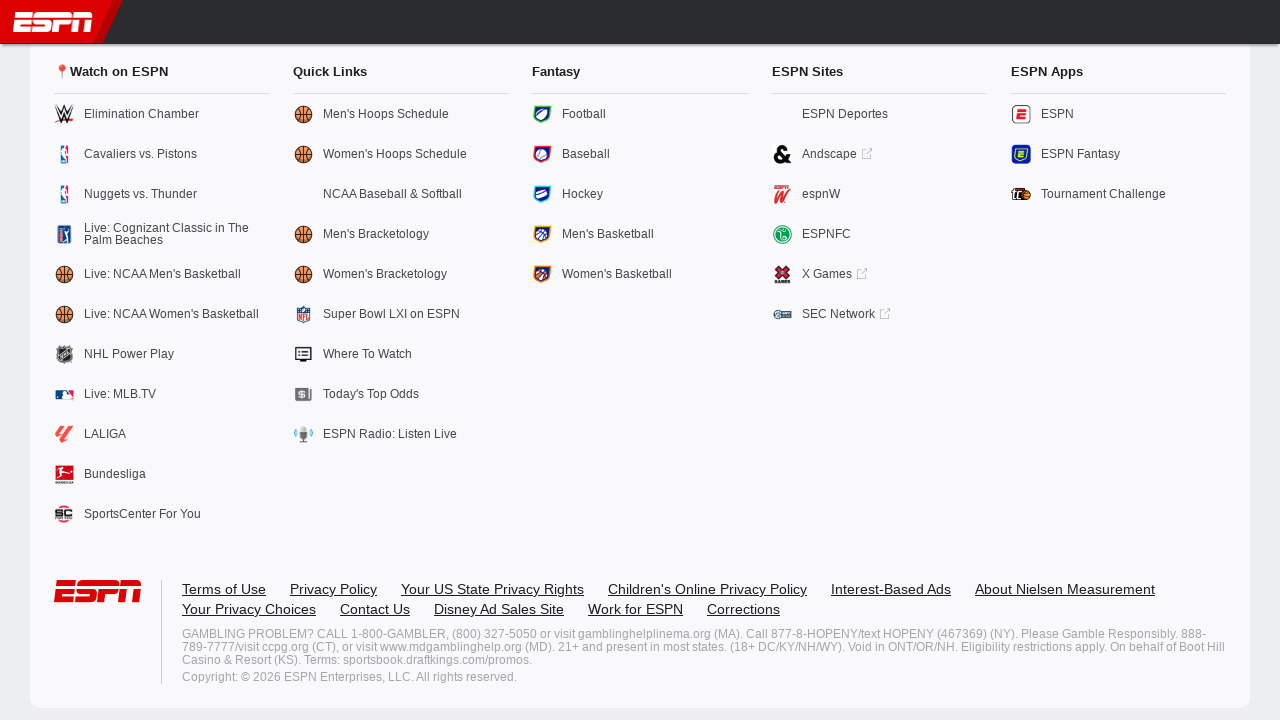

Scrolled down by one viewport height (scroll 12/20)
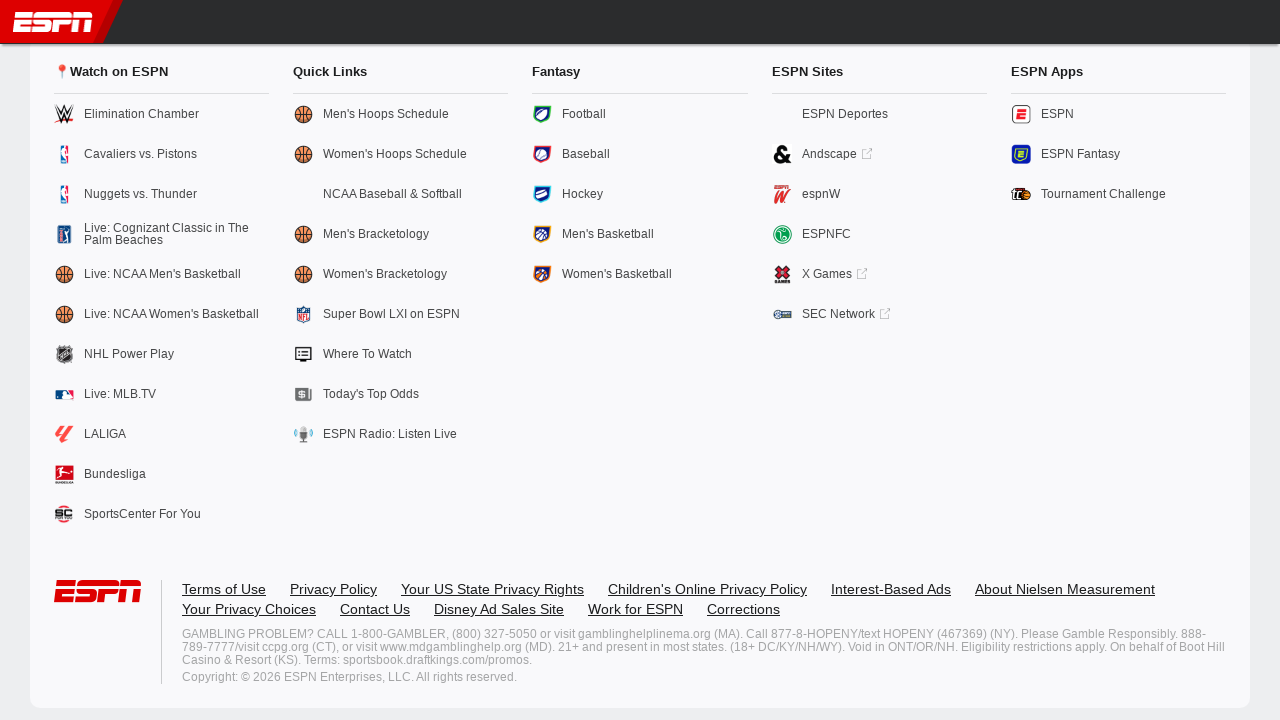

Waited 500ms for content to load after scroll 12/20
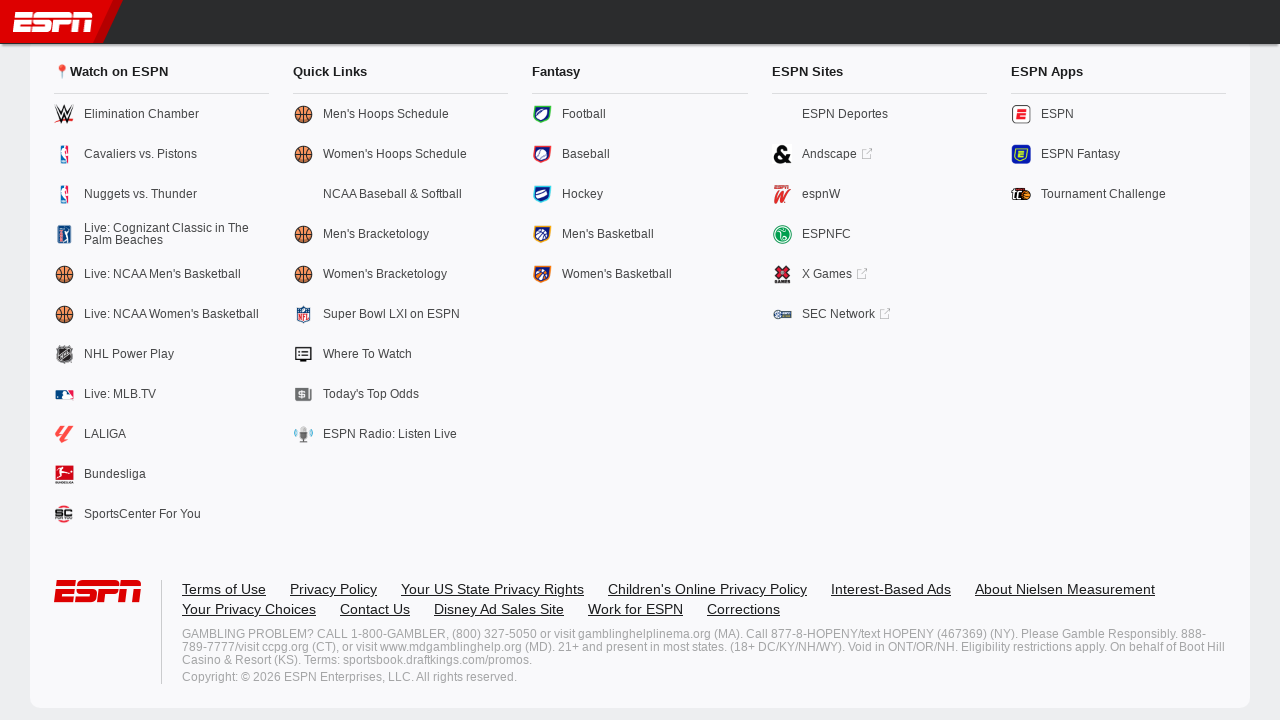

Scrolled down by one viewport height (scroll 13/20)
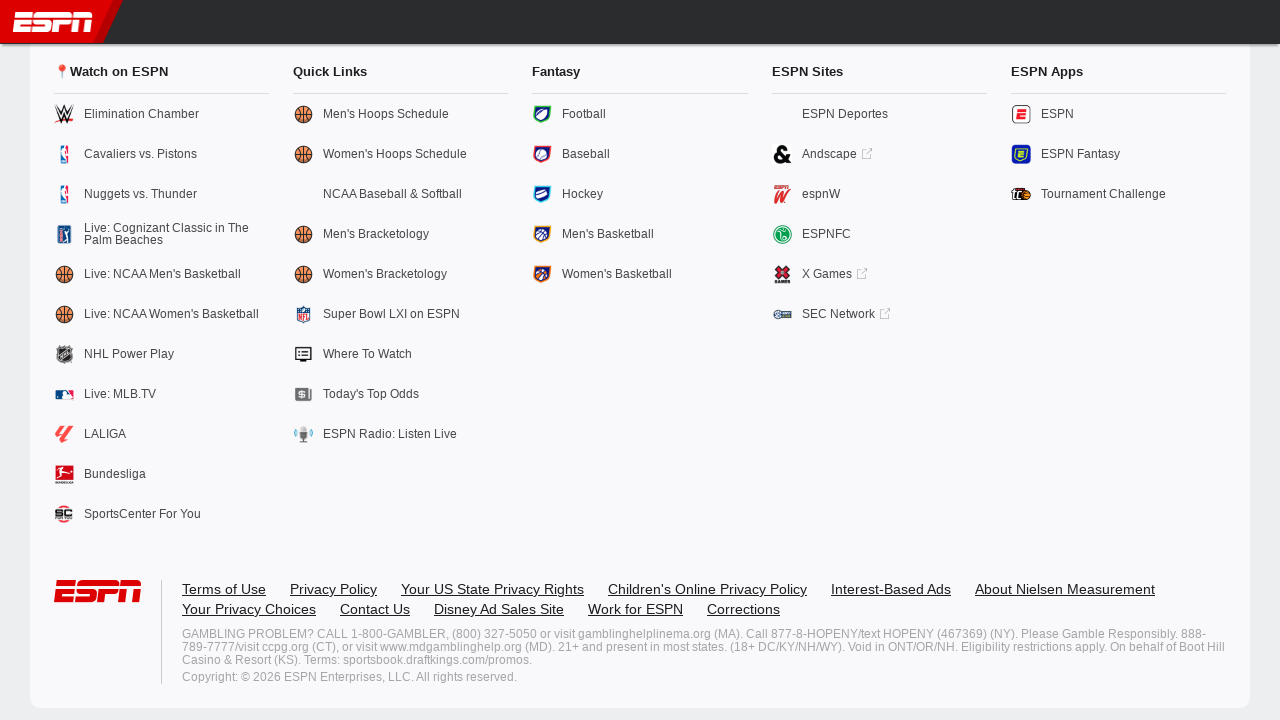

Waited 500ms for content to load after scroll 13/20
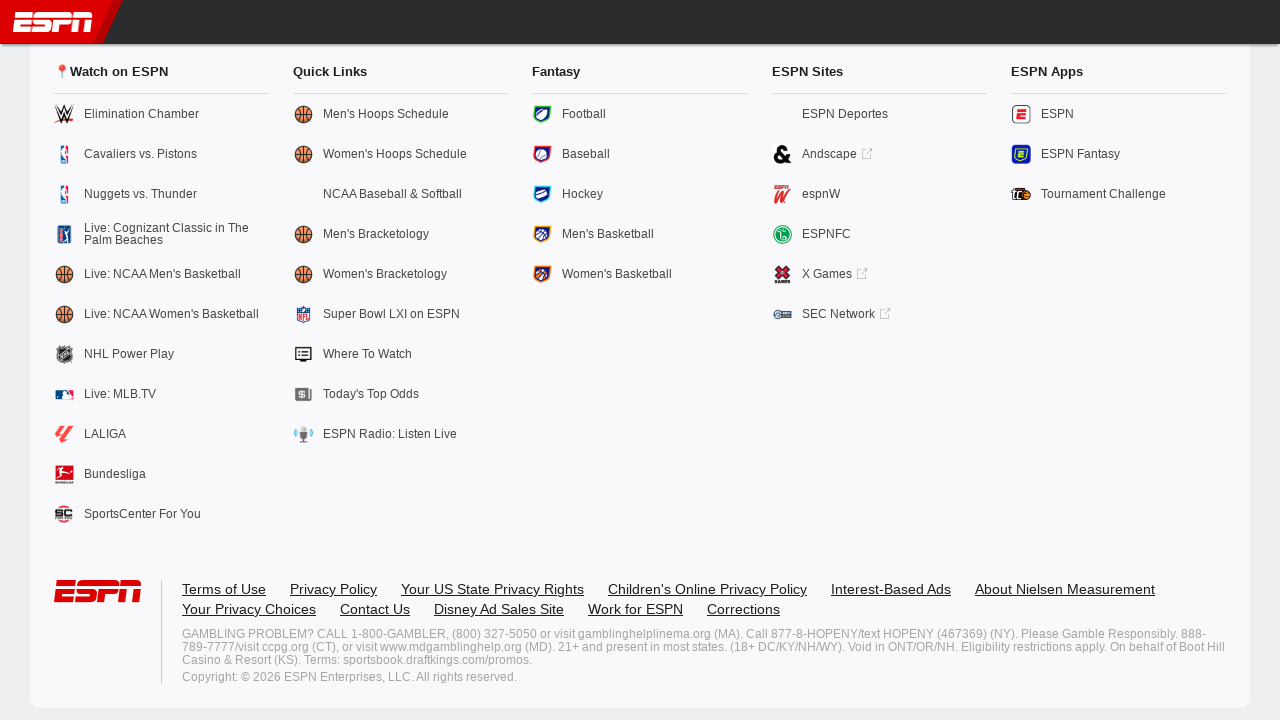

Scrolled down by one viewport height (scroll 14/20)
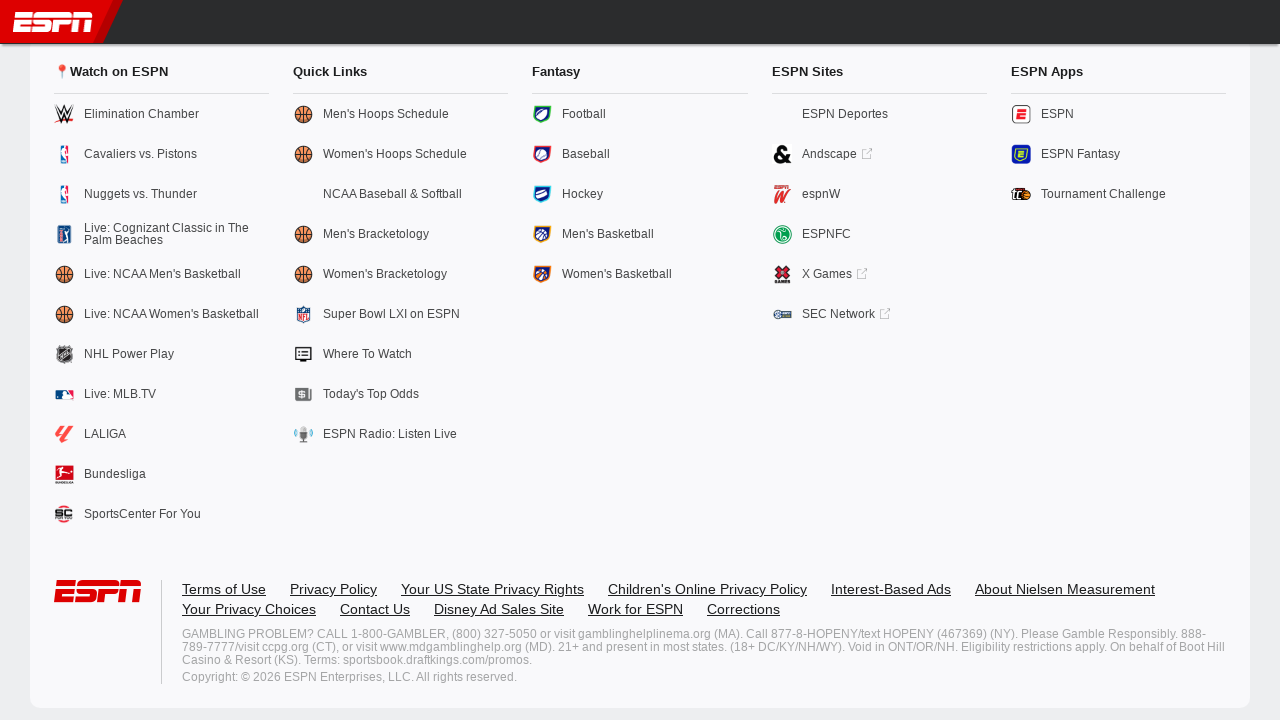

Waited 500ms for content to load after scroll 14/20
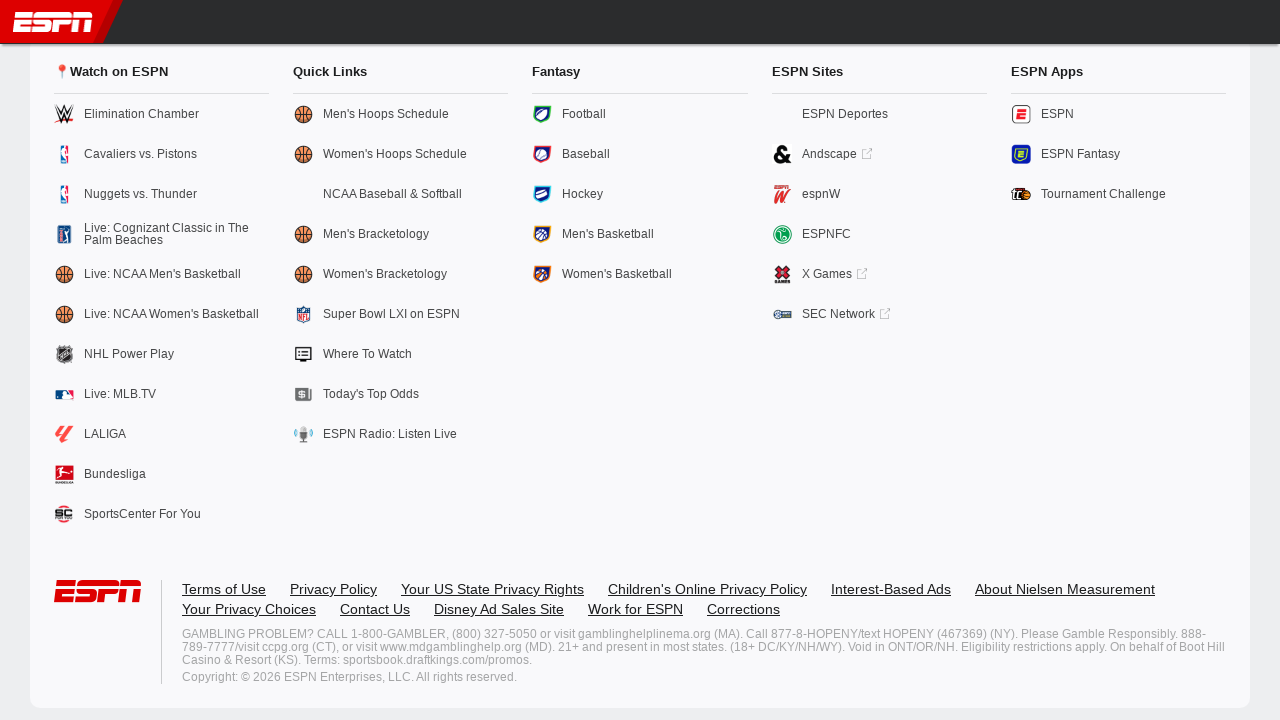

Scrolled down by one viewport height (scroll 15/20)
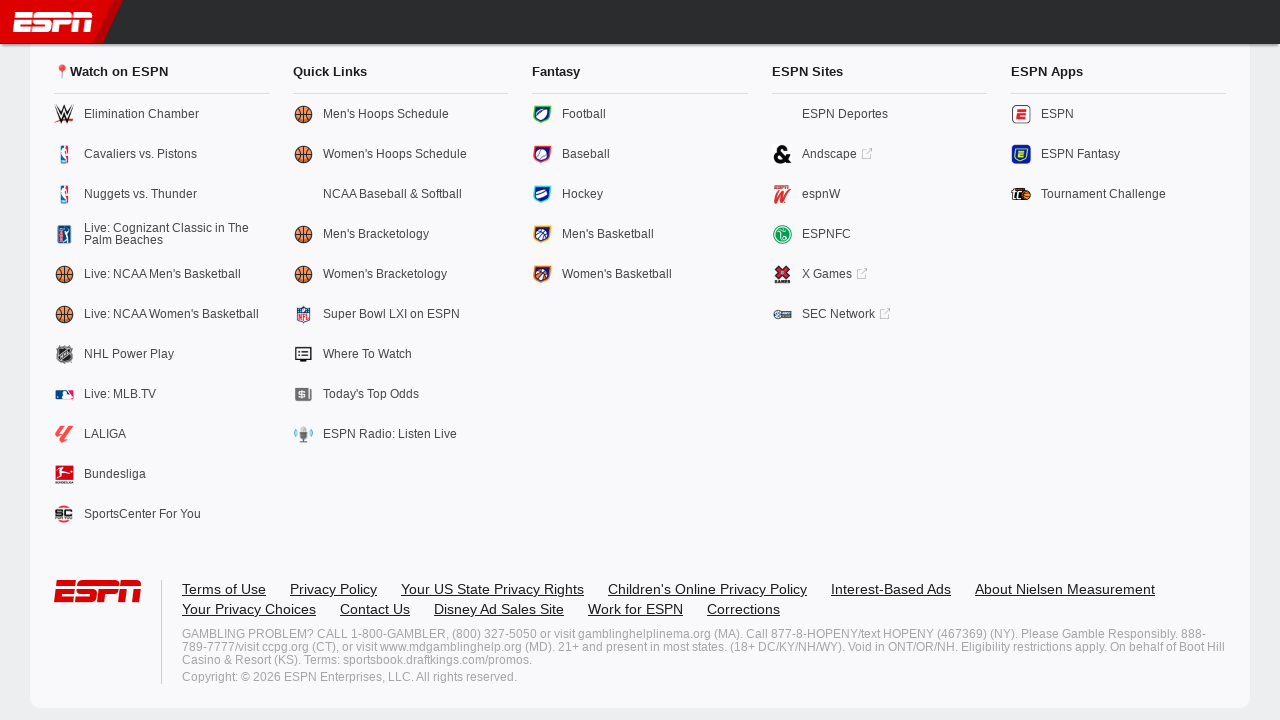

Waited 500ms for content to load after scroll 15/20
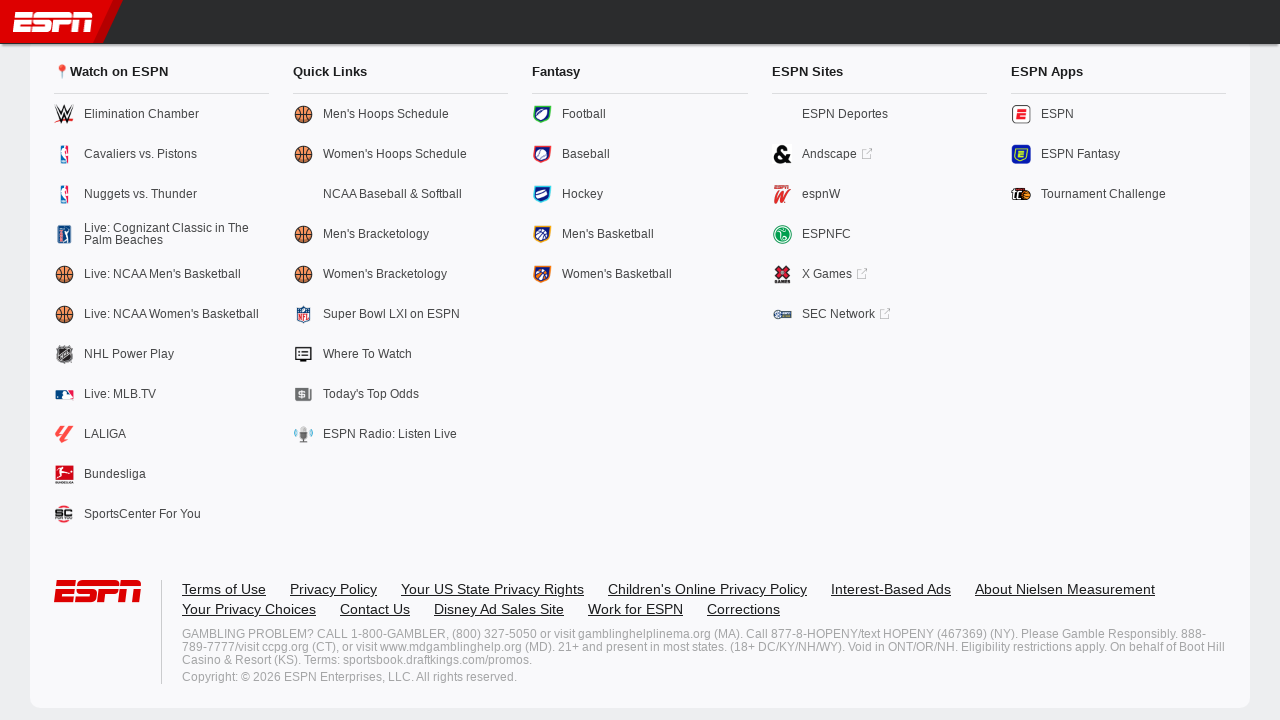

Scrolled down by one viewport height (scroll 16/20)
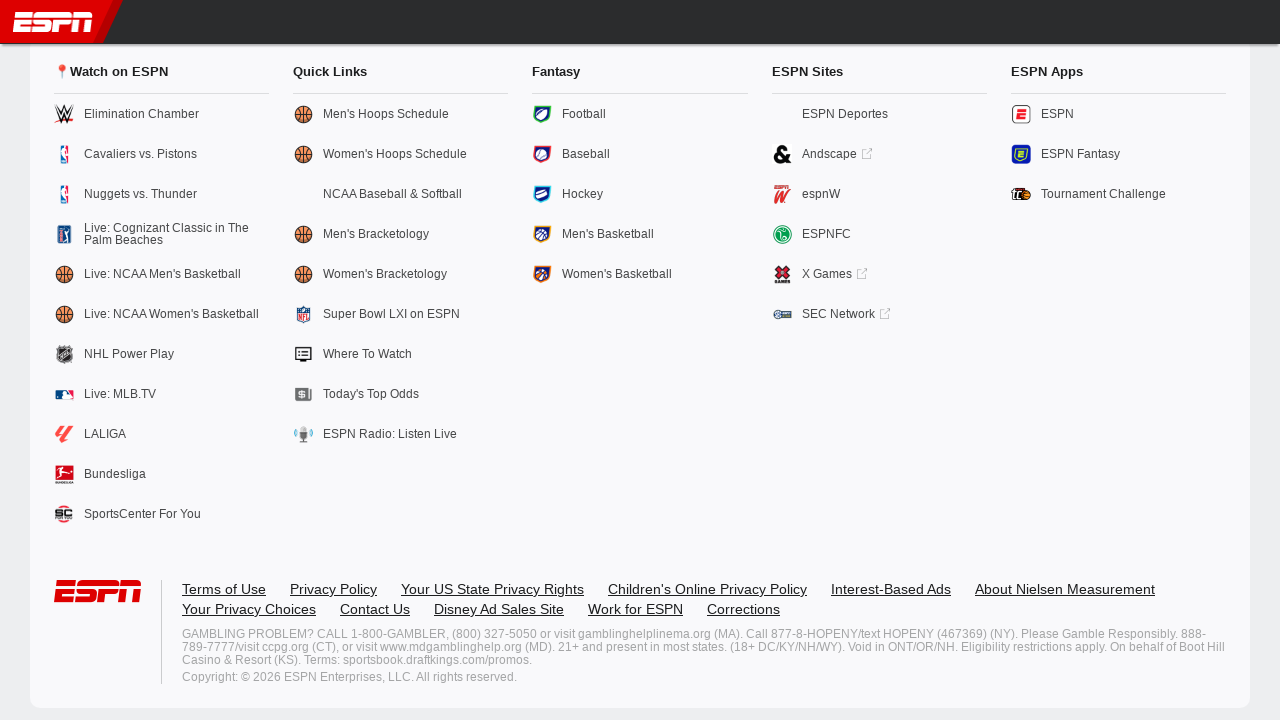

Waited 500ms for content to load after scroll 16/20
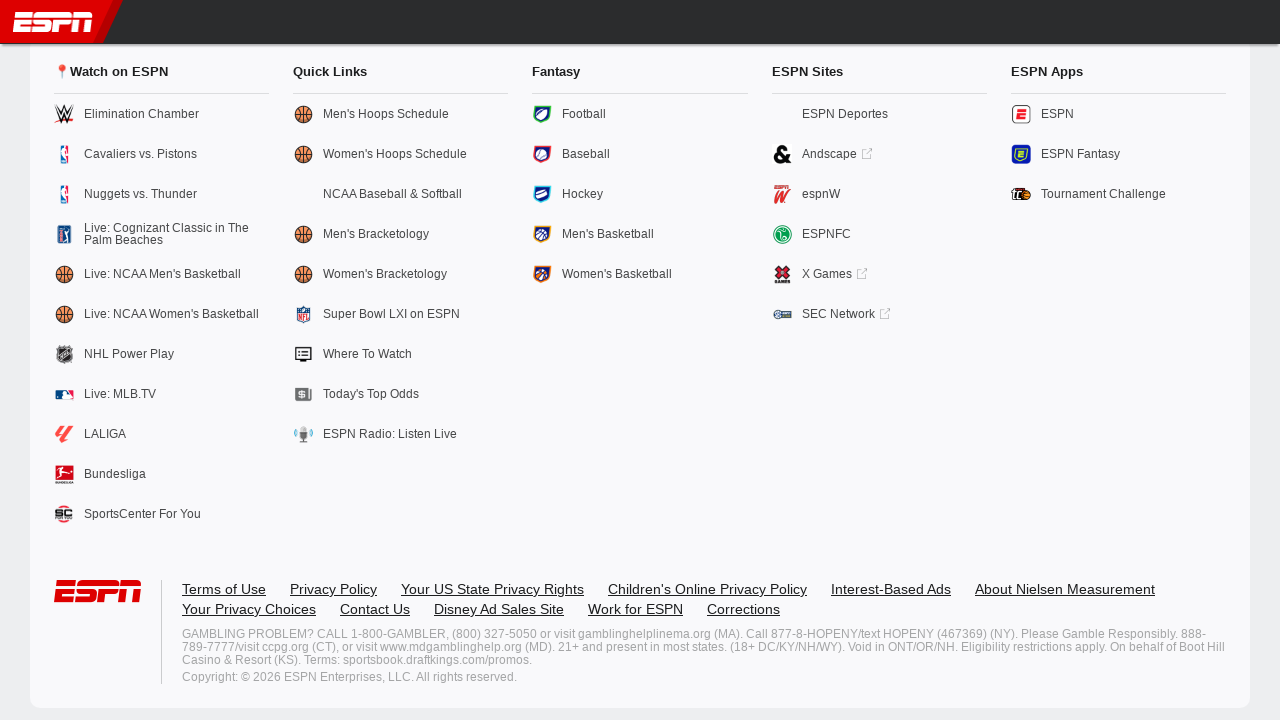

Scrolled down by one viewport height (scroll 17/20)
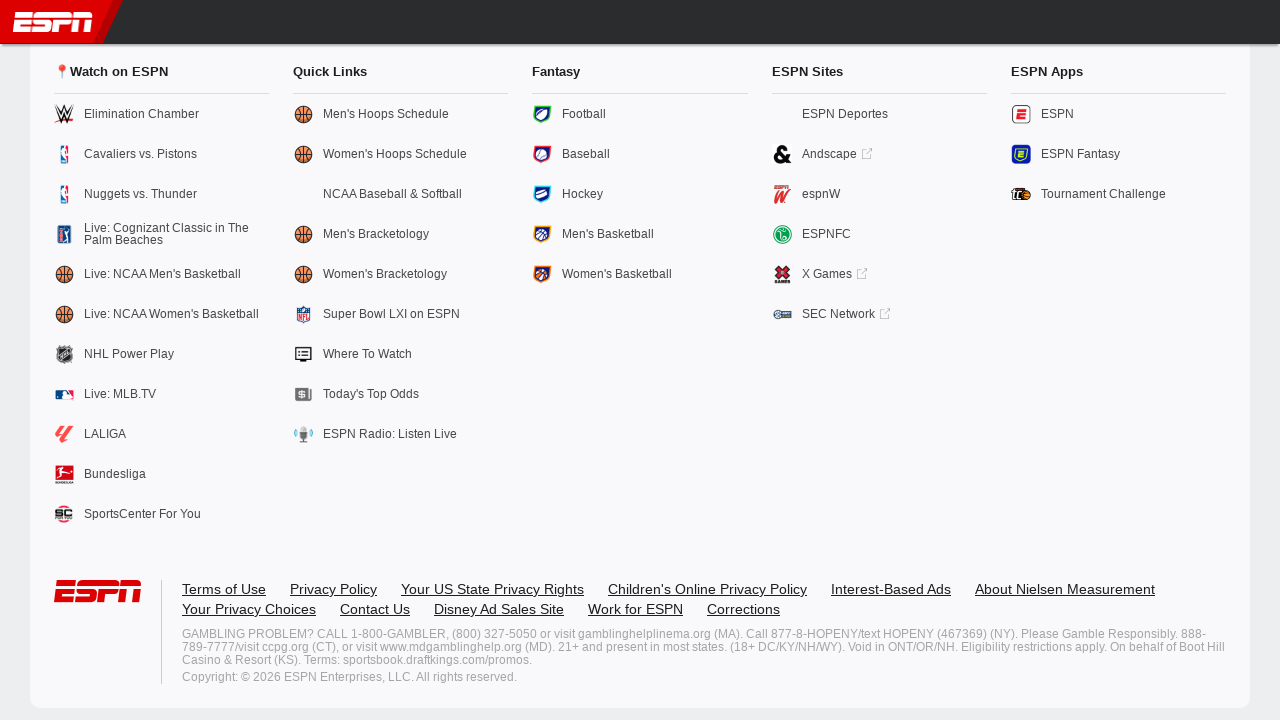

Waited 500ms for content to load after scroll 17/20
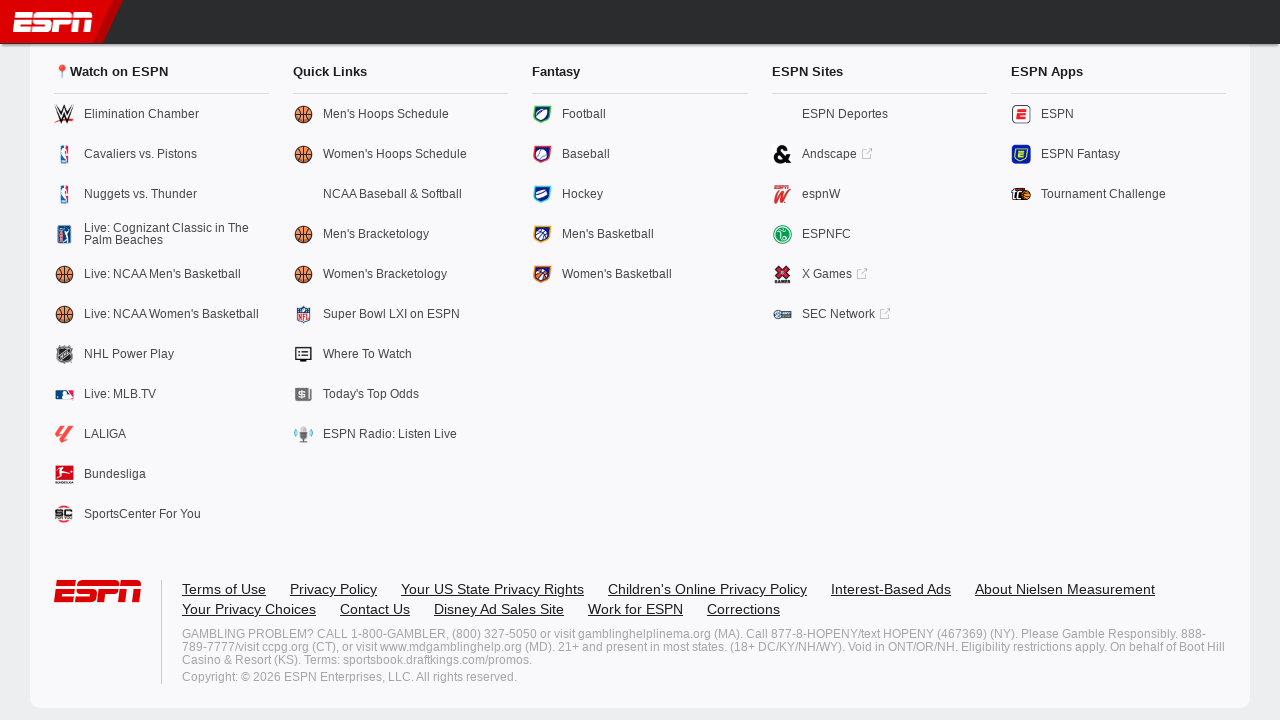

Scrolled down by one viewport height (scroll 18/20)
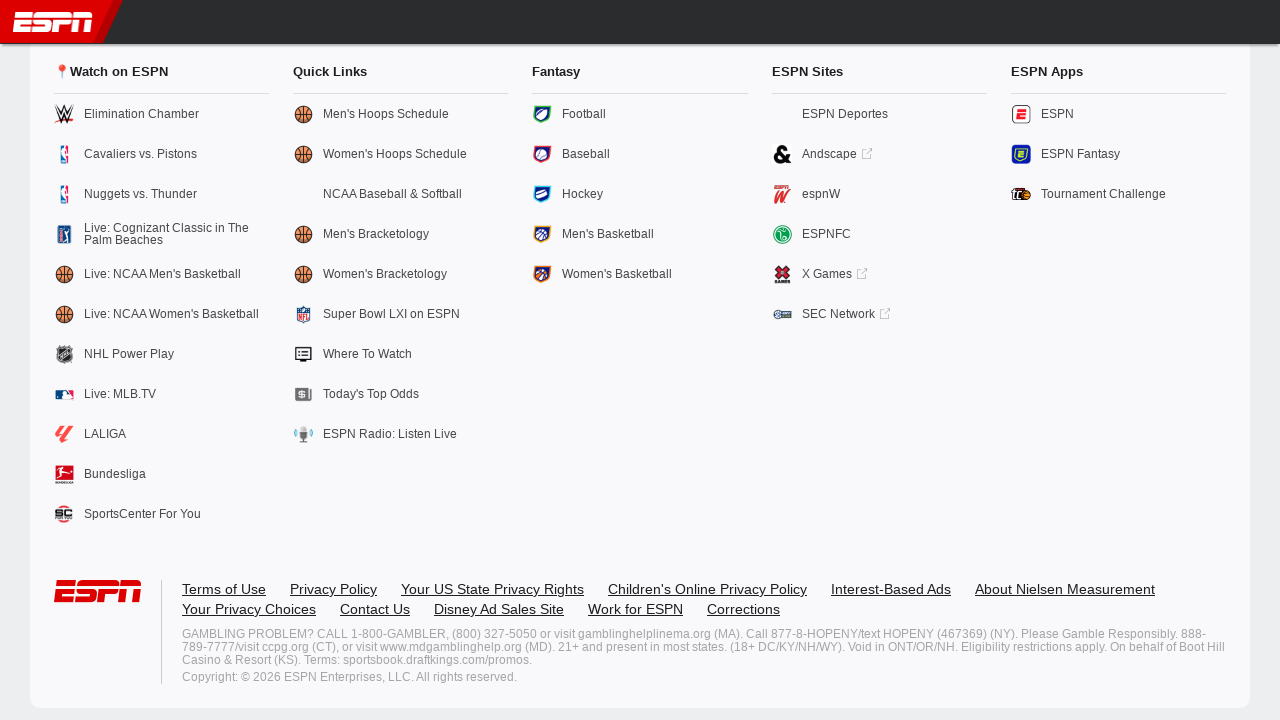

Waited 500ms for content to load after scroll 18/20
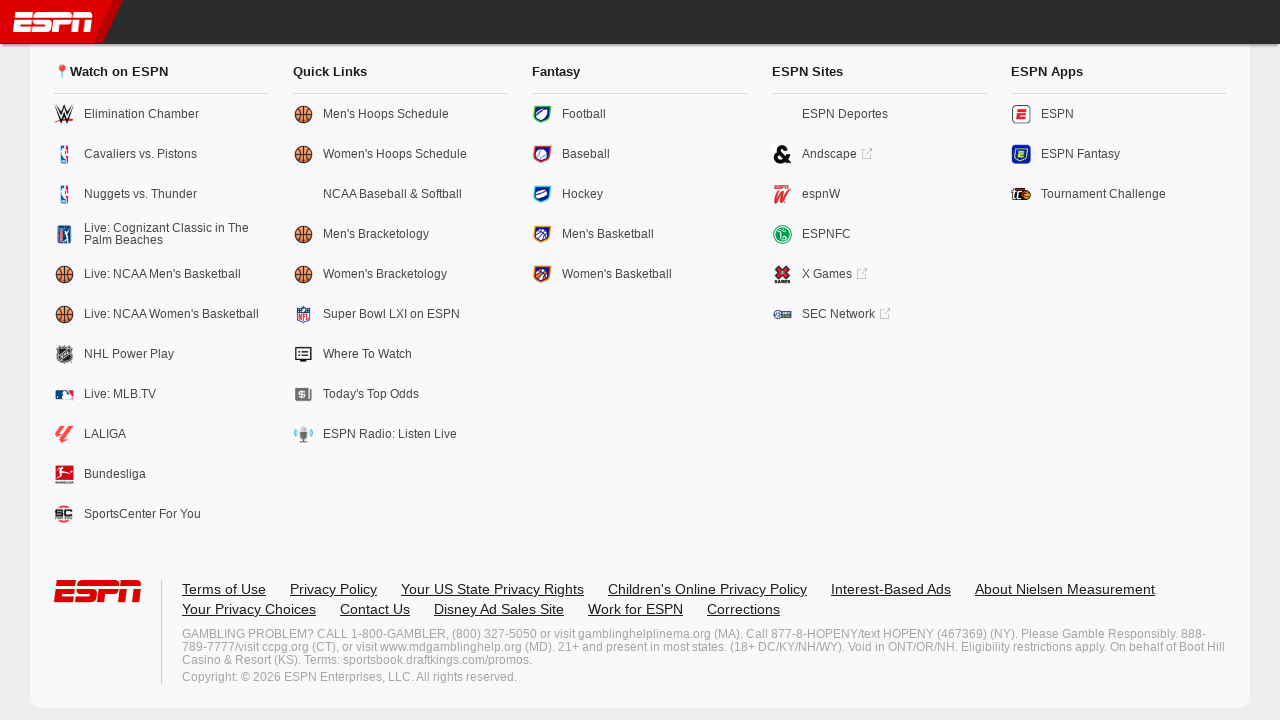

Scrolled down by one viewport height (scroll 19/20)
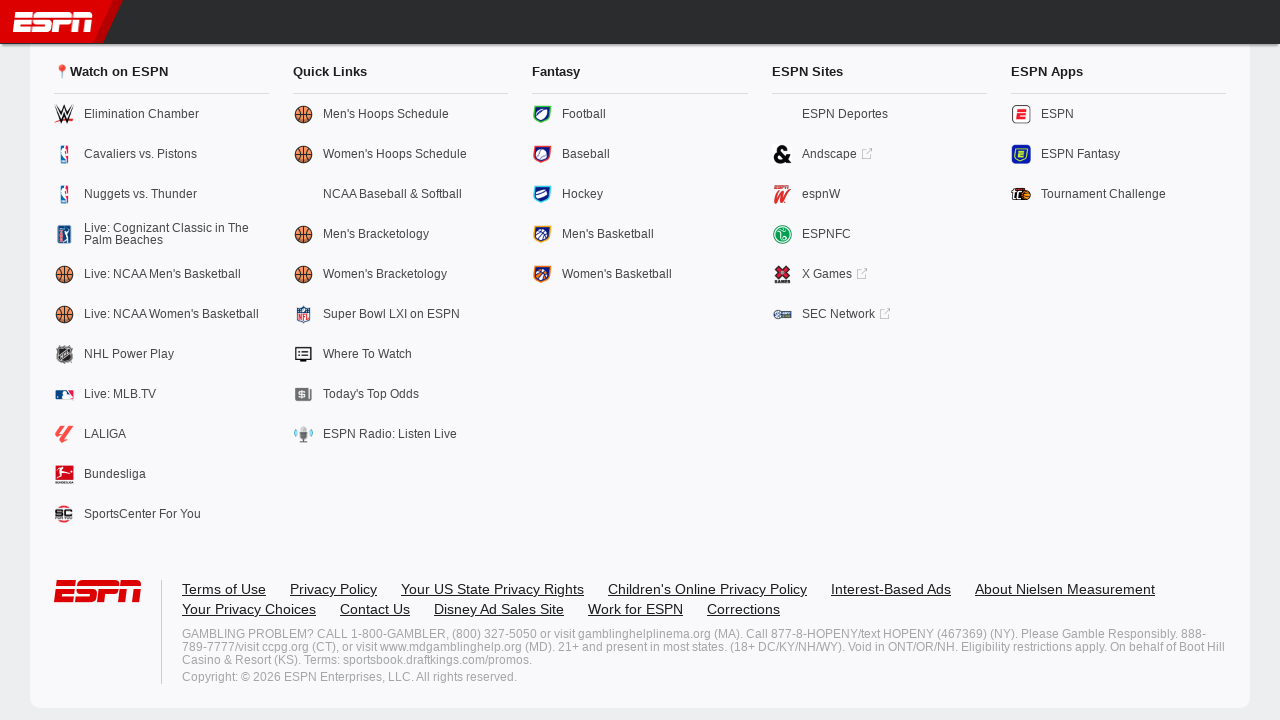

Waited 500ms for content to load after scroll 19/20
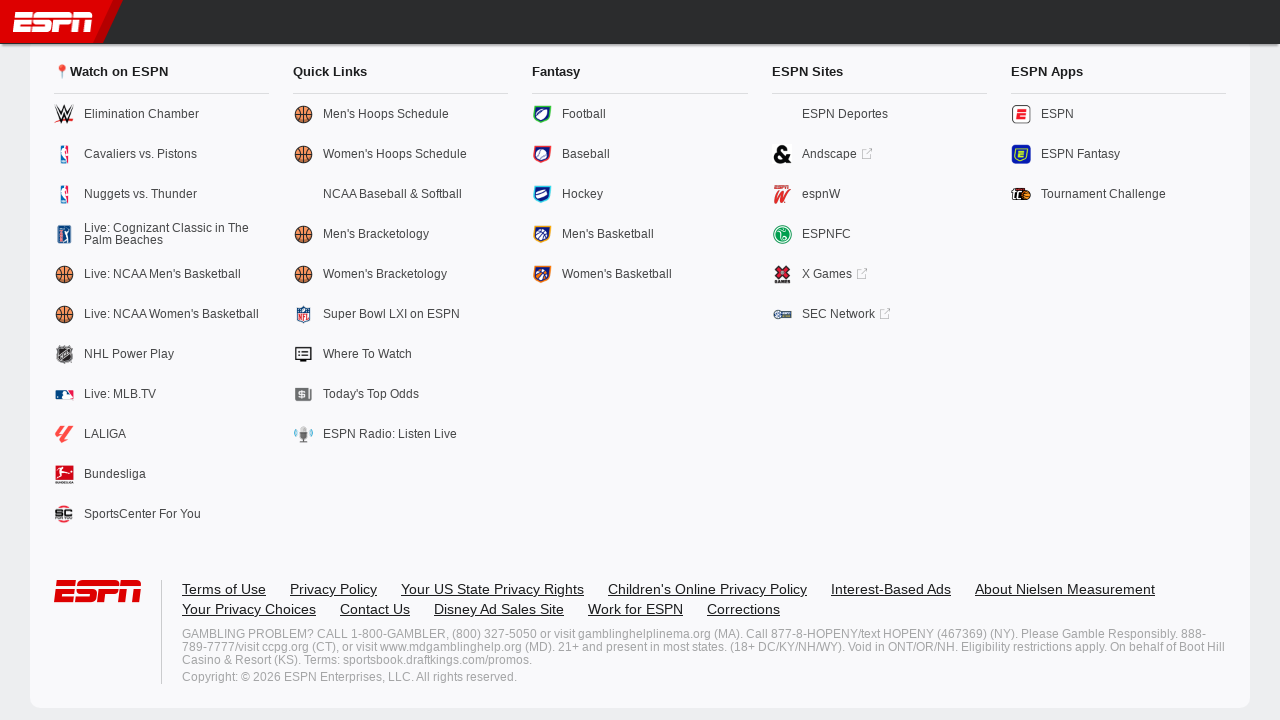

Scrolled down by one viewport height (scroll 20/20)
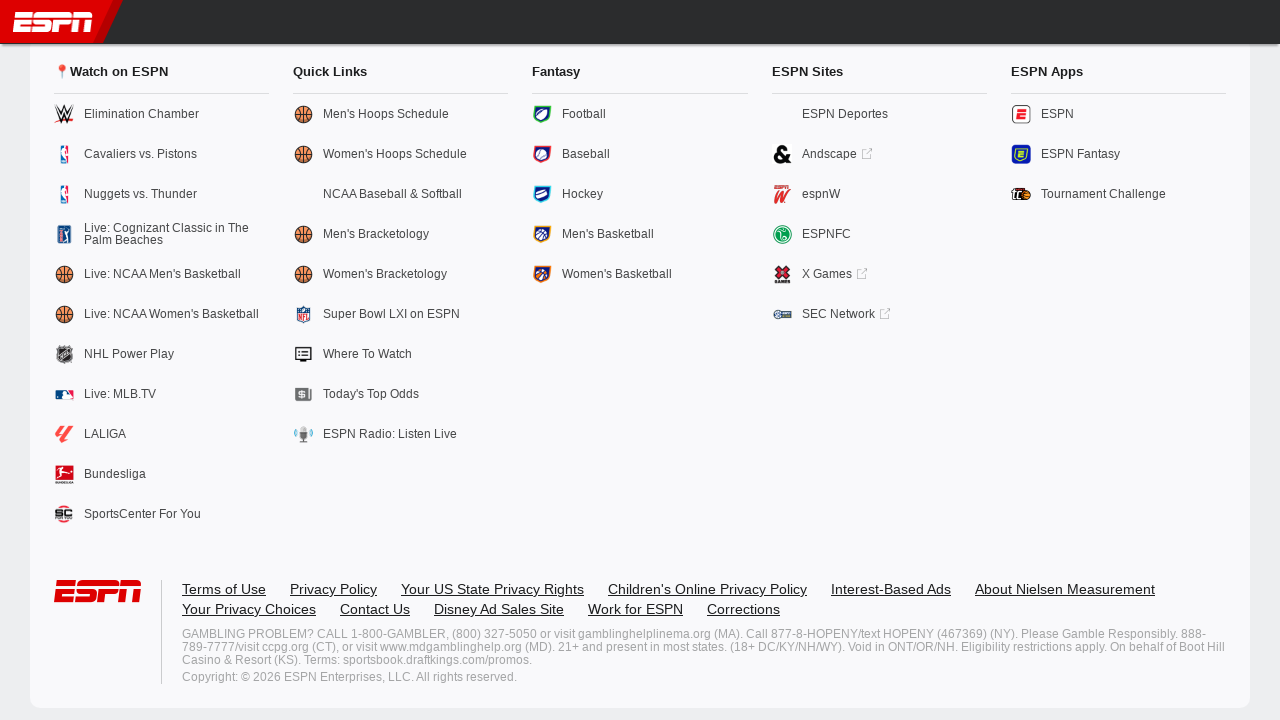

Waited 500ms for content to load after scroll 20/20
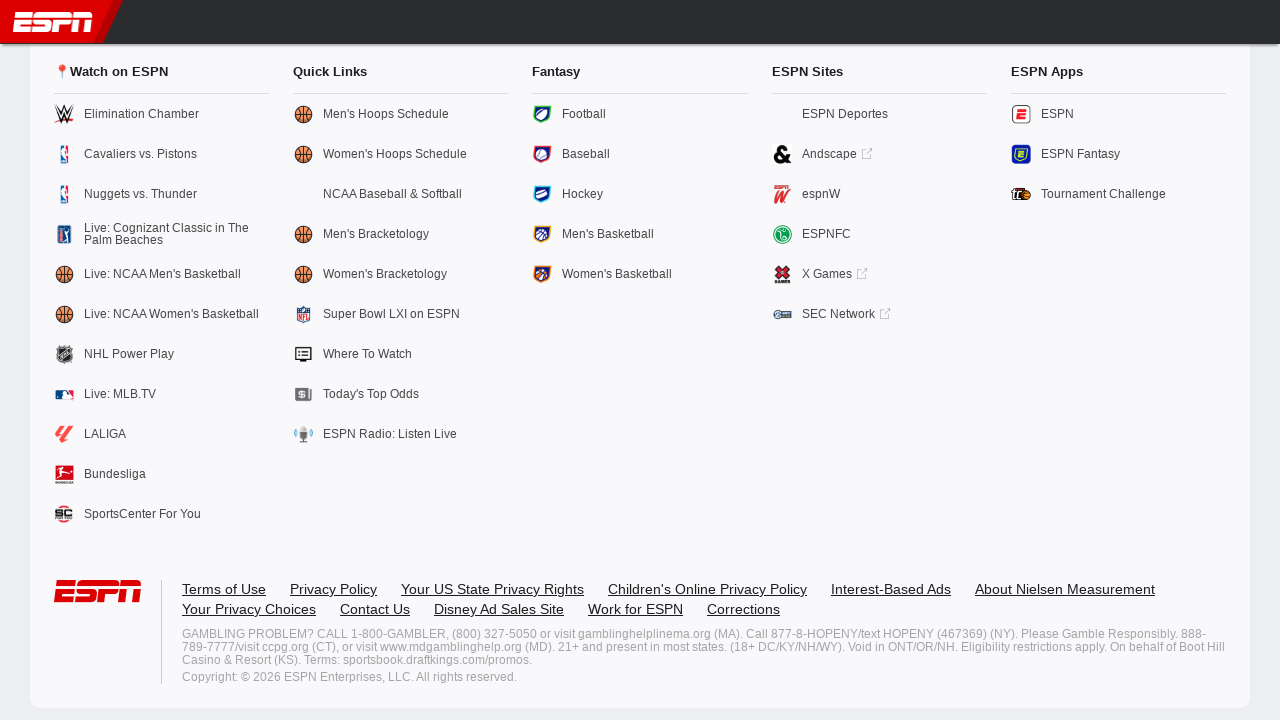

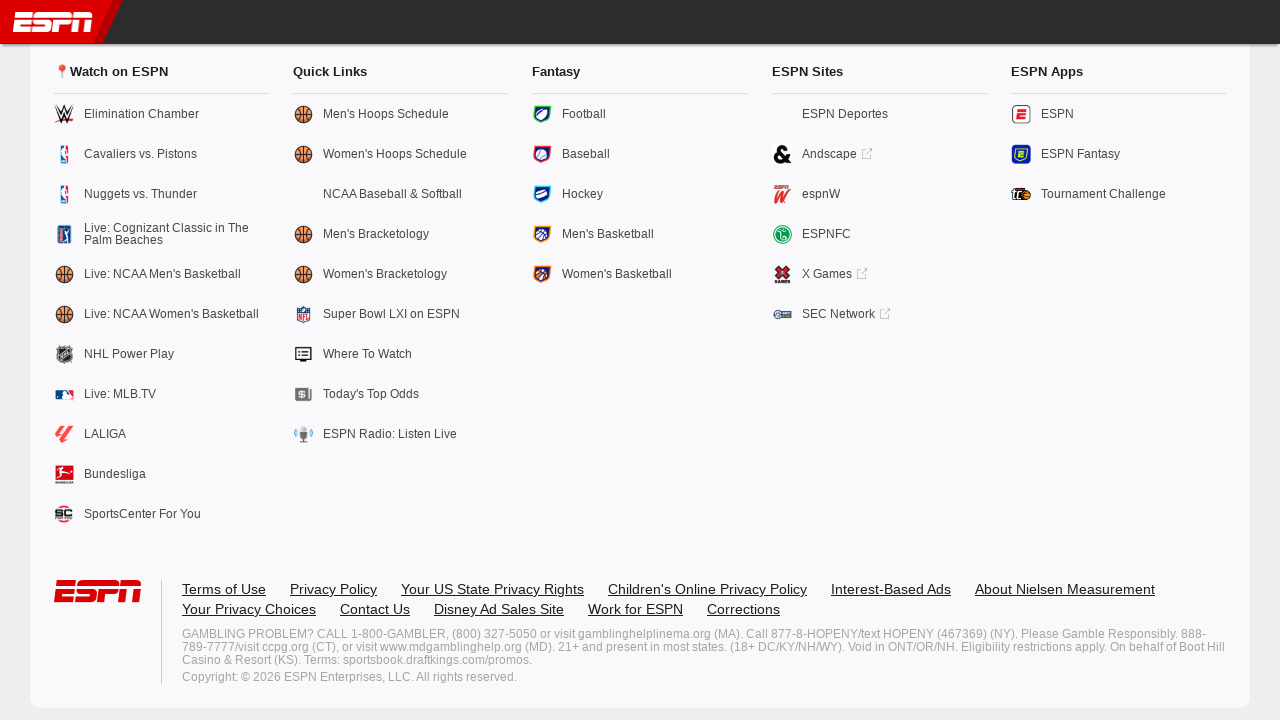